Automates a virtual BJT Common Emitter output characteristics experiment by manipulating collector and base sliders, taking multiple readings, and plotting a graph.

Starting URL: http://vlabs.iitkgp.ernet.in/be/exp11/bjtceop_ver1.html

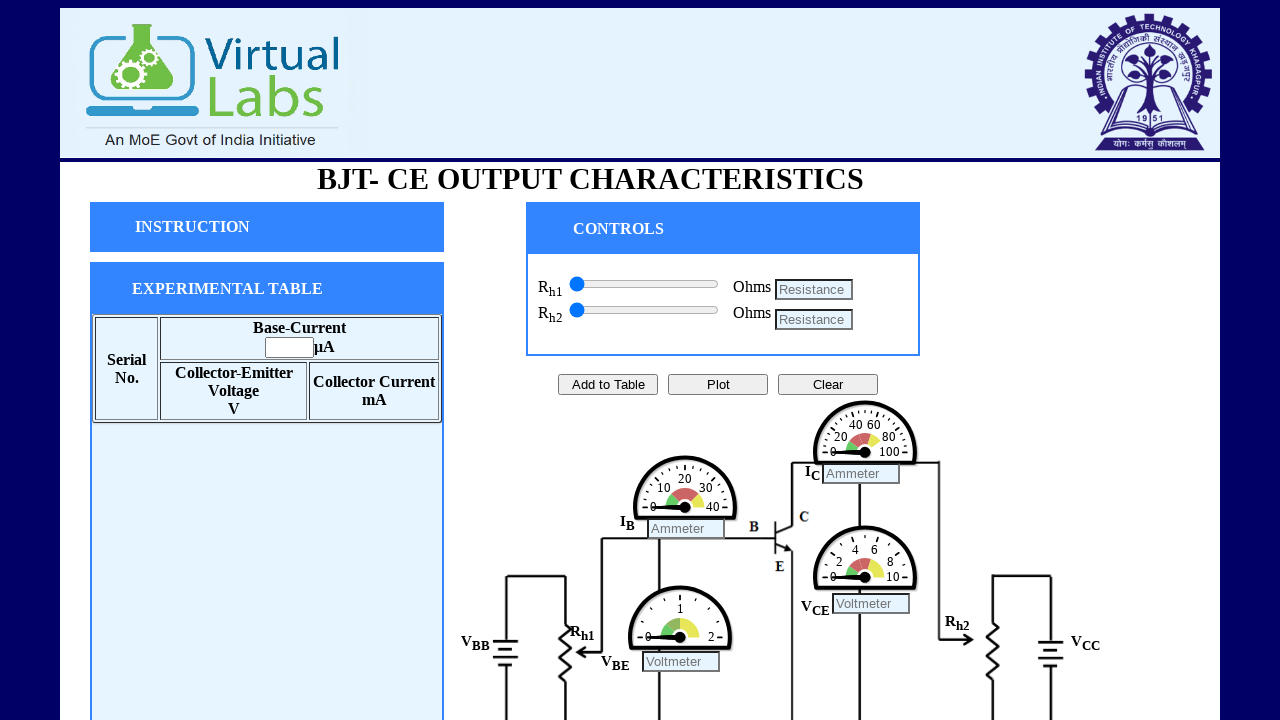

Waited for base slider to load
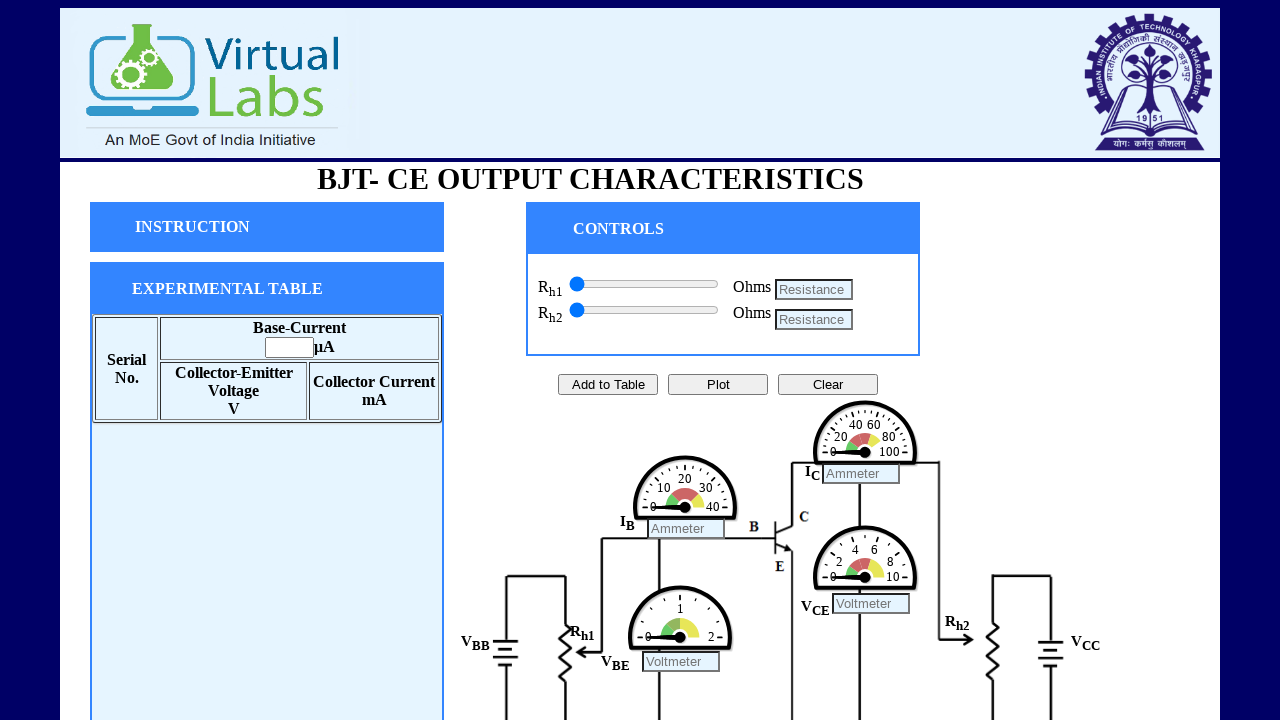

Moved base slider right on xpath=//*[@id="base_r"]
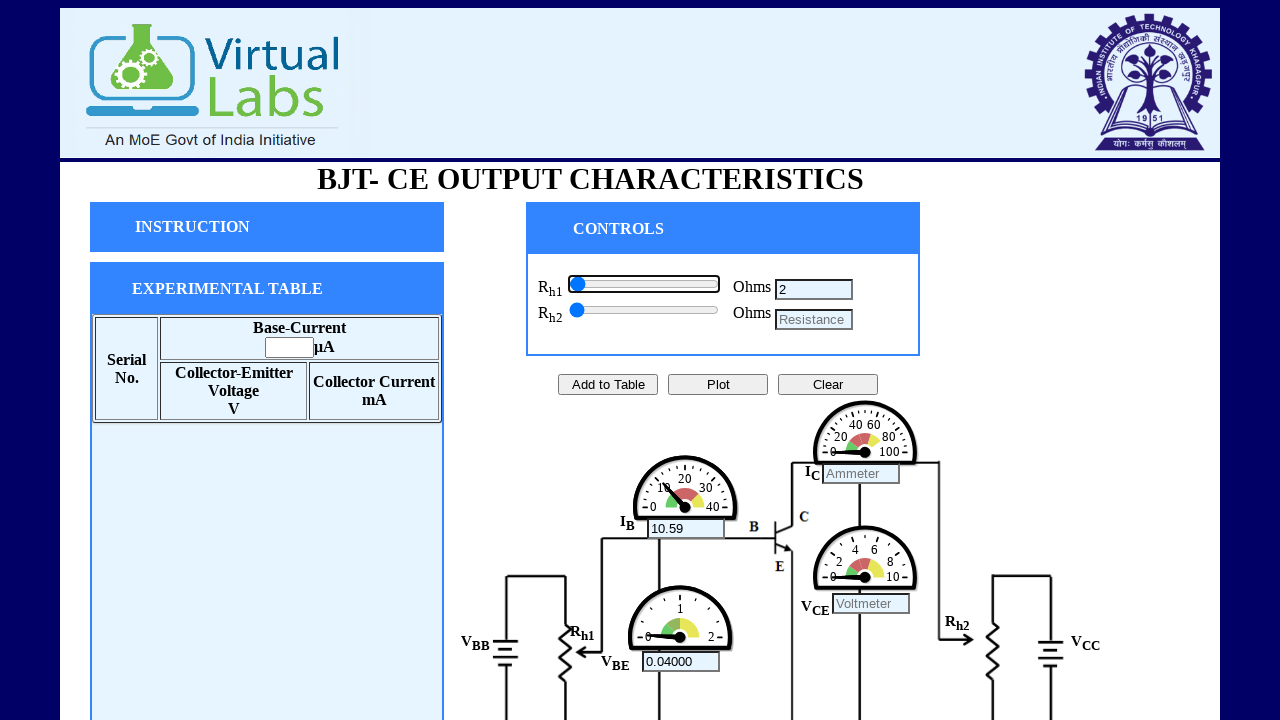

Moved base slider right on xpath=//*[@id="base_r"]
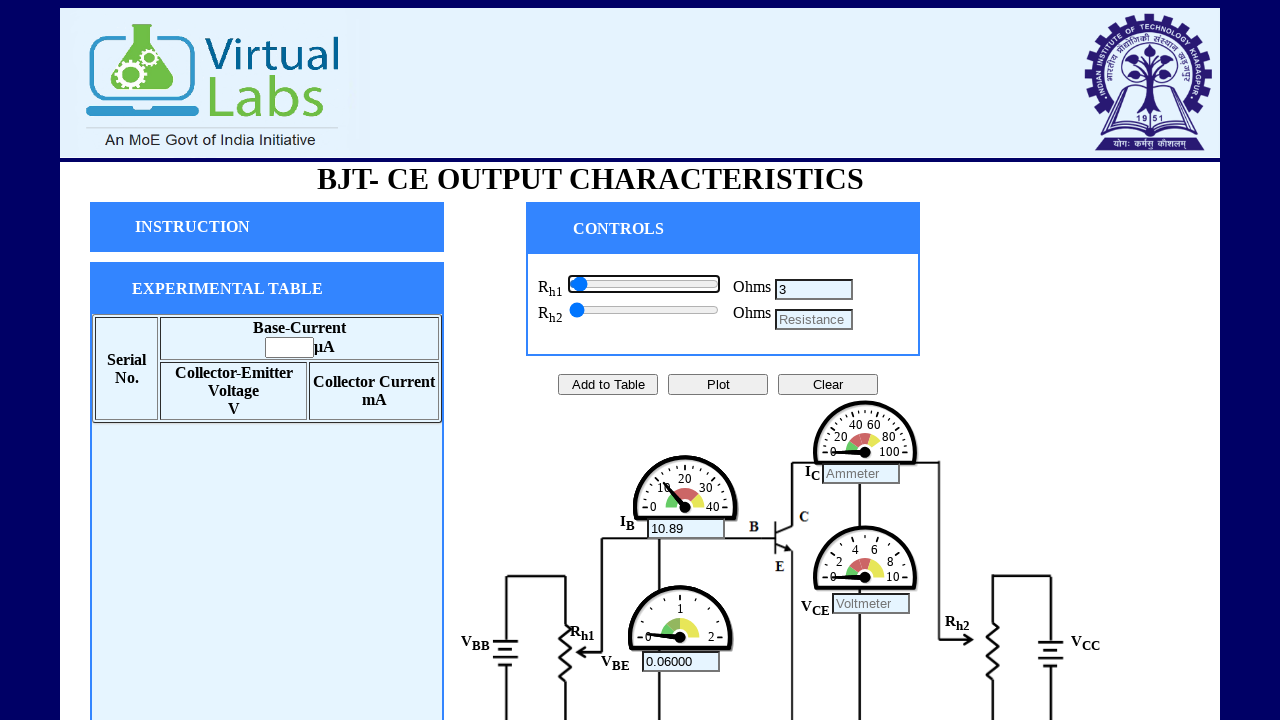

Moved base slider right on xpath=//*[@id="base_r"]
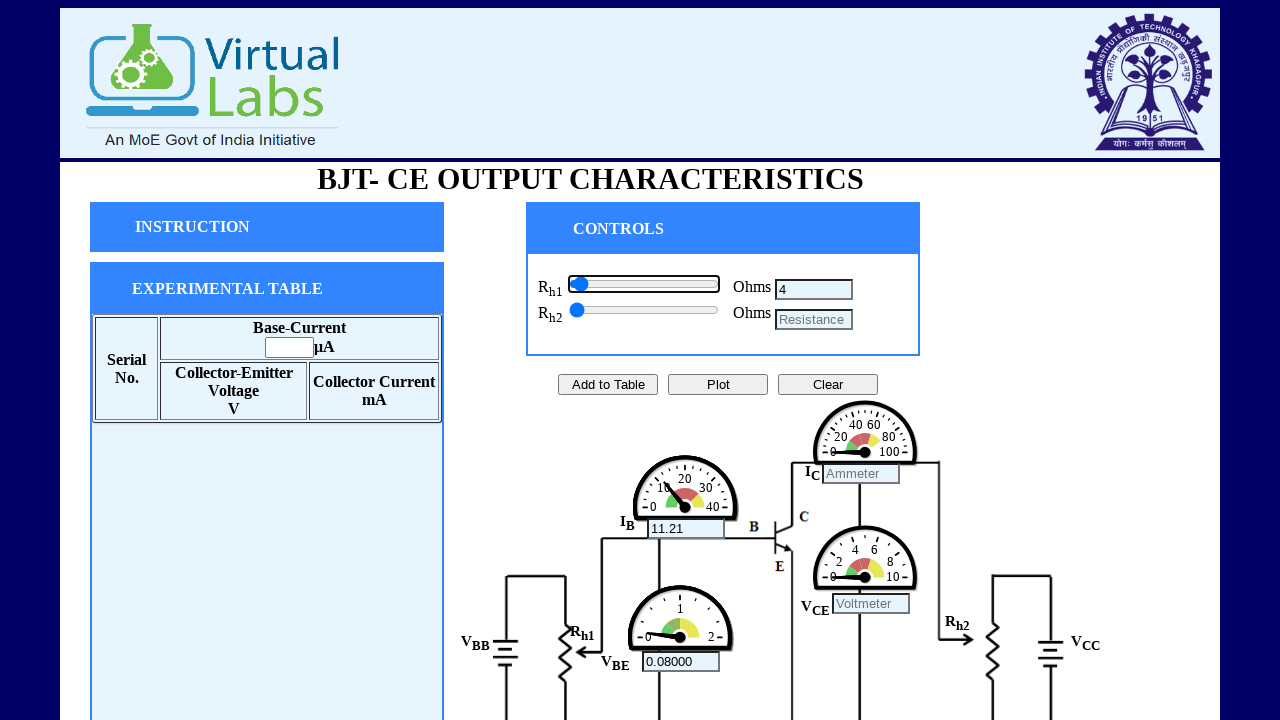

Moved base slider right on xpath=//*[@id="base_r"]
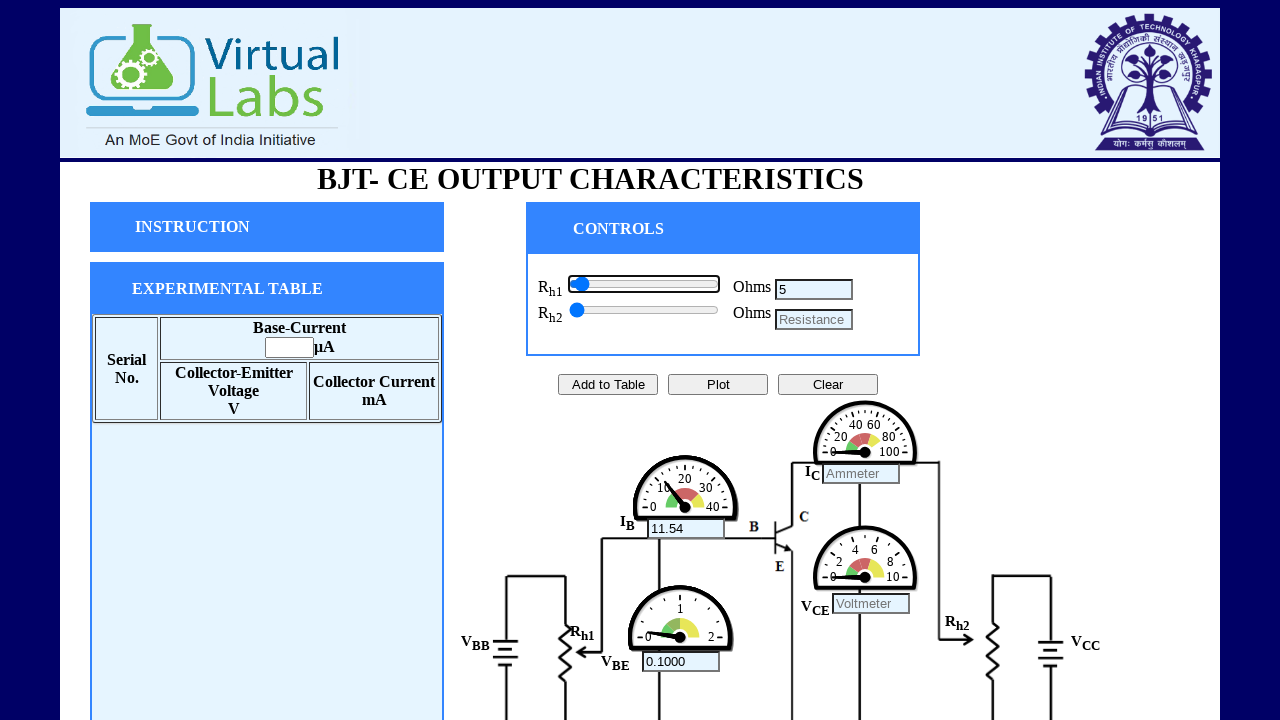

Moved base slider right on xpath=//*[@id="base_r"]
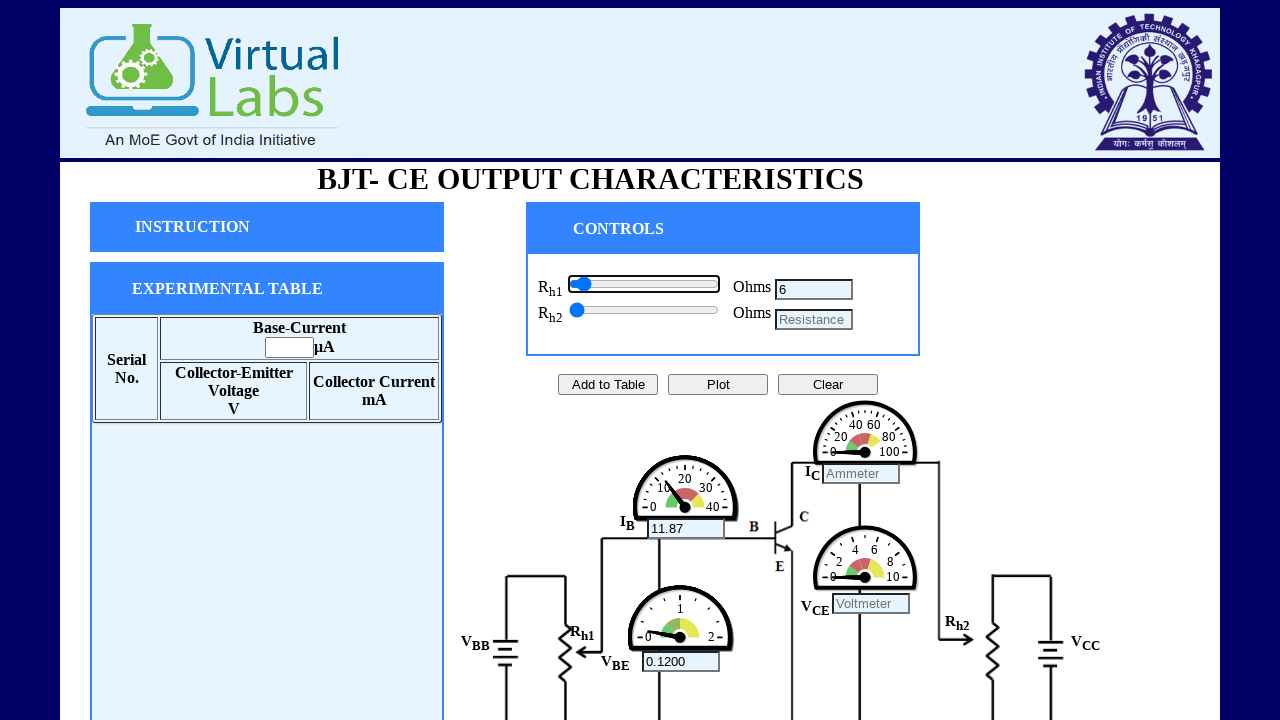

Moved base slider right on xpath=//*[@id="base_r"]
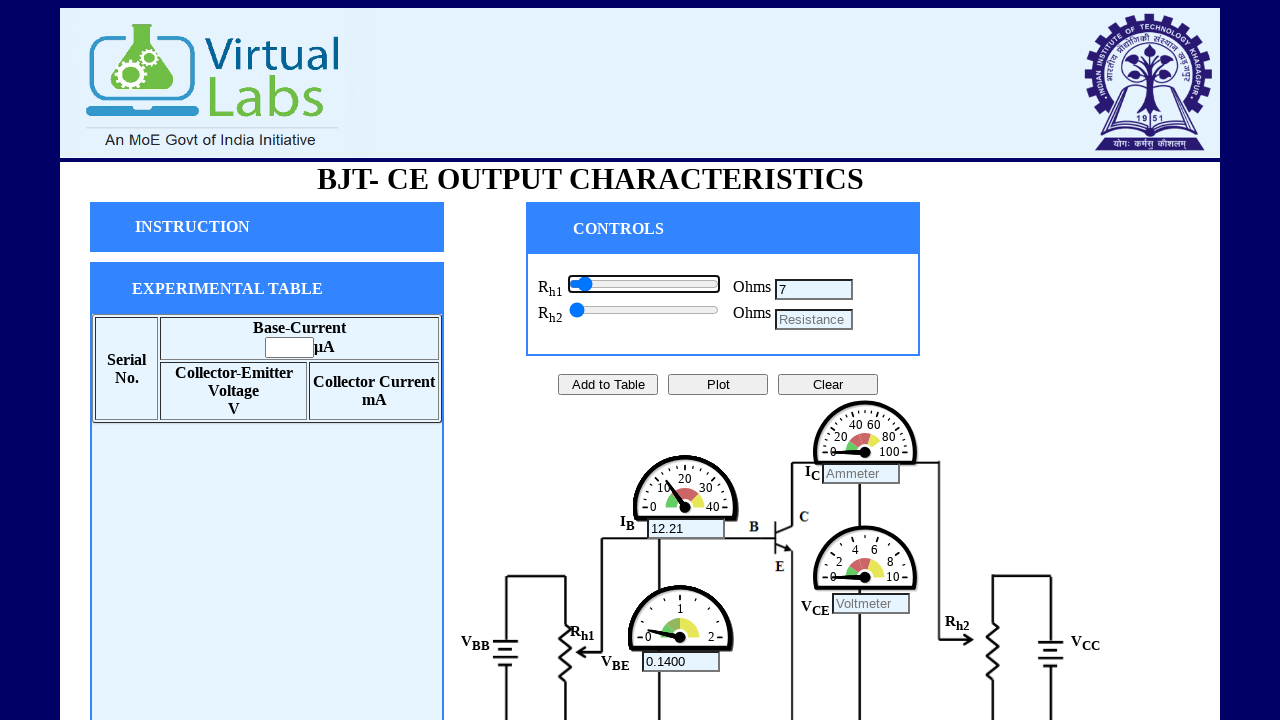

Moved base slider right on xpath=//*[@id="base_r"]
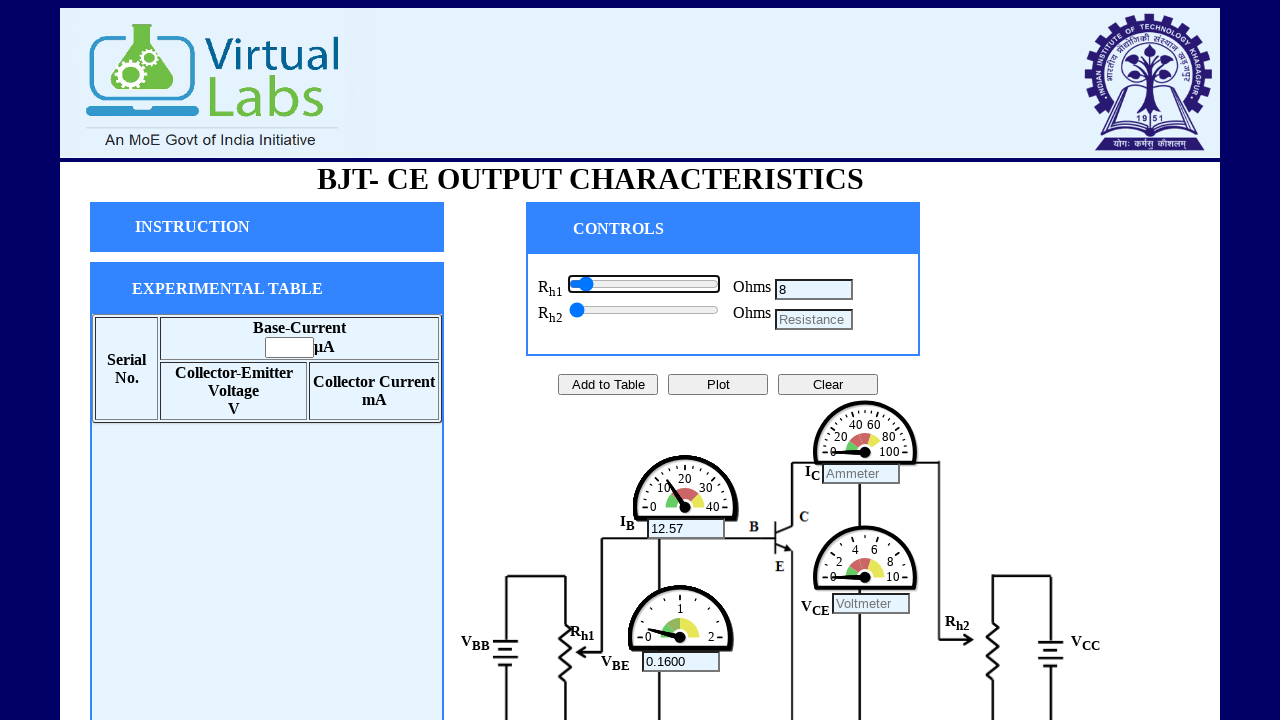

Moved base slider right on xpath=//*[@id="base_r"]
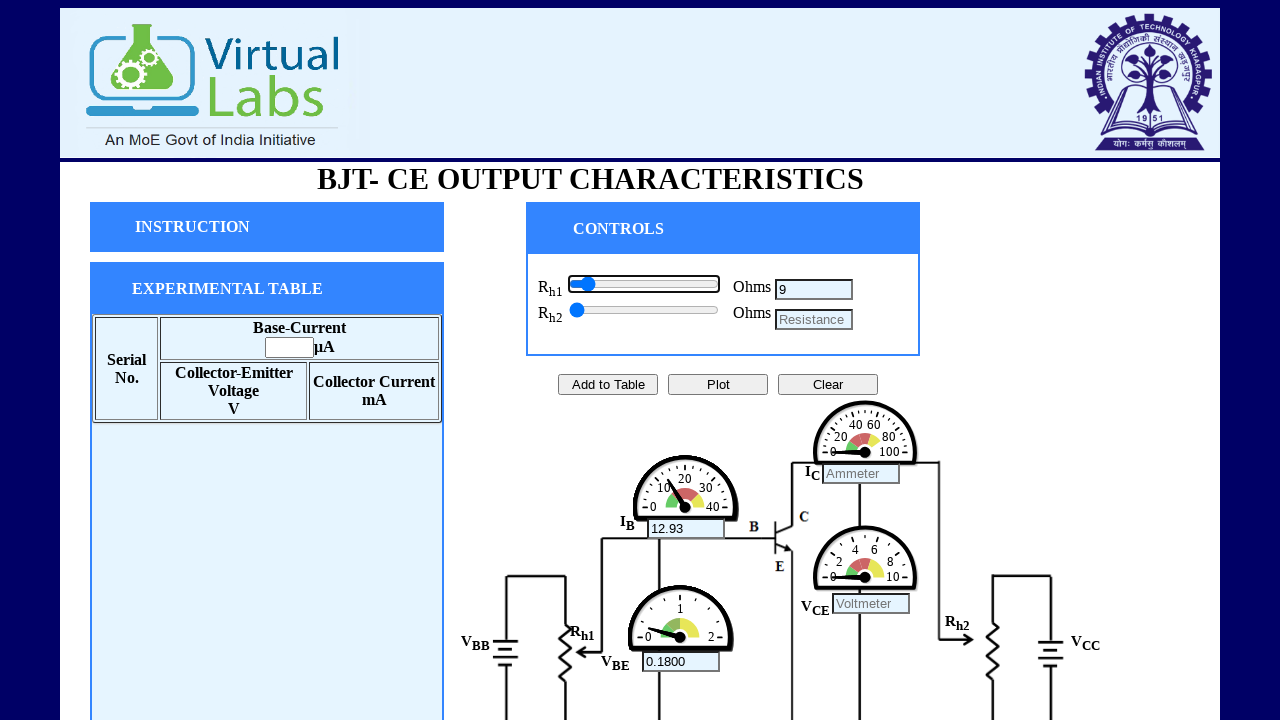

Moved base slider right on xpath=//*[@id="base_r"]
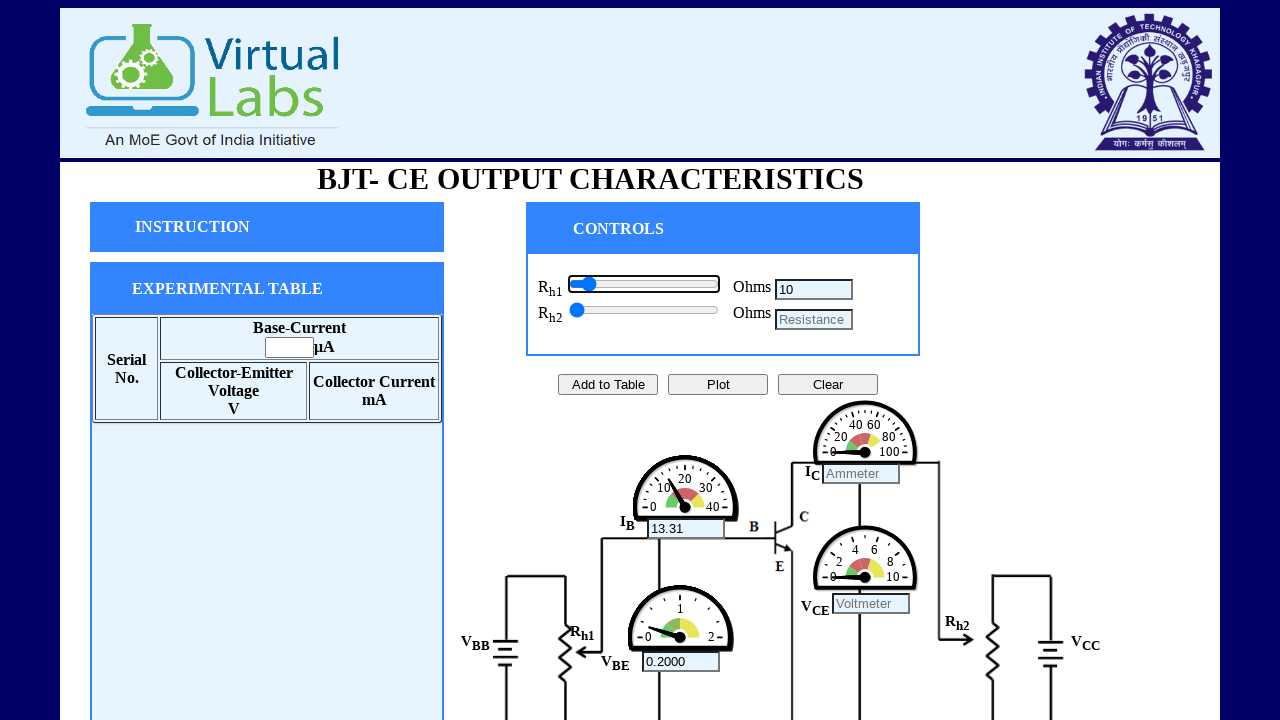

Moved base slider right on xpath=//*[@id="base_r"]
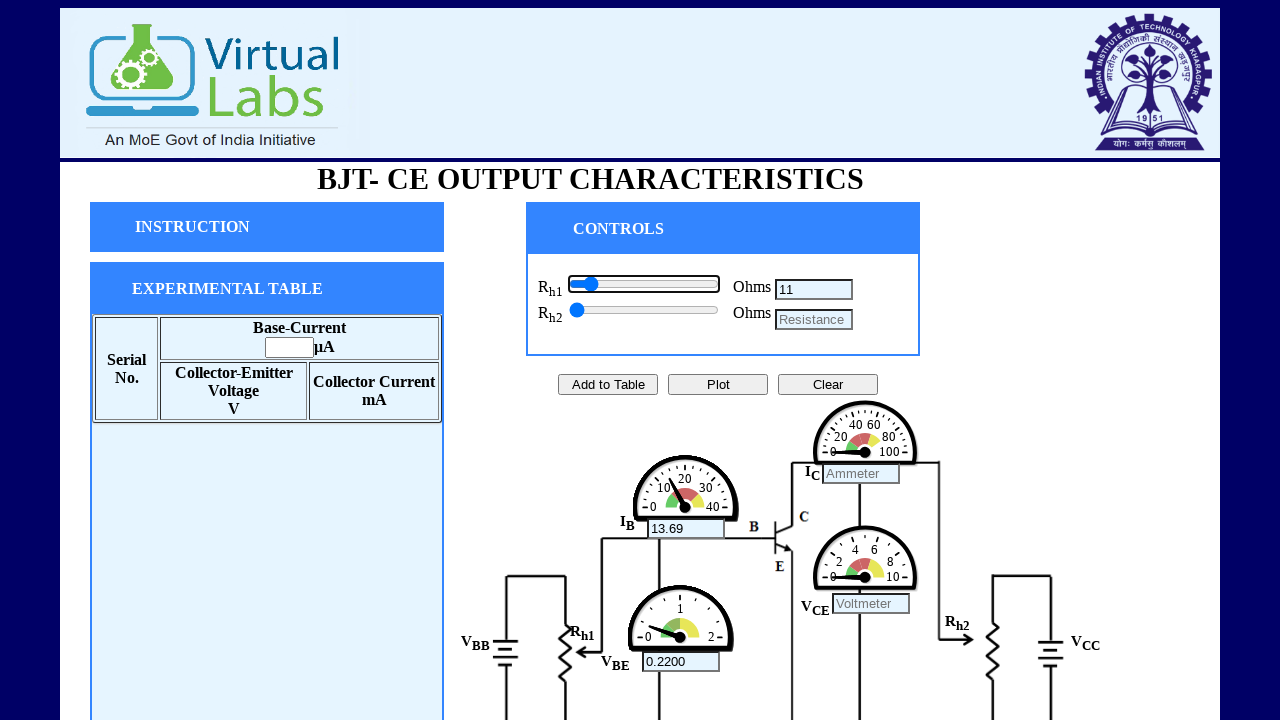

Moved base slider right on xpath=//*[@id="base_r"]
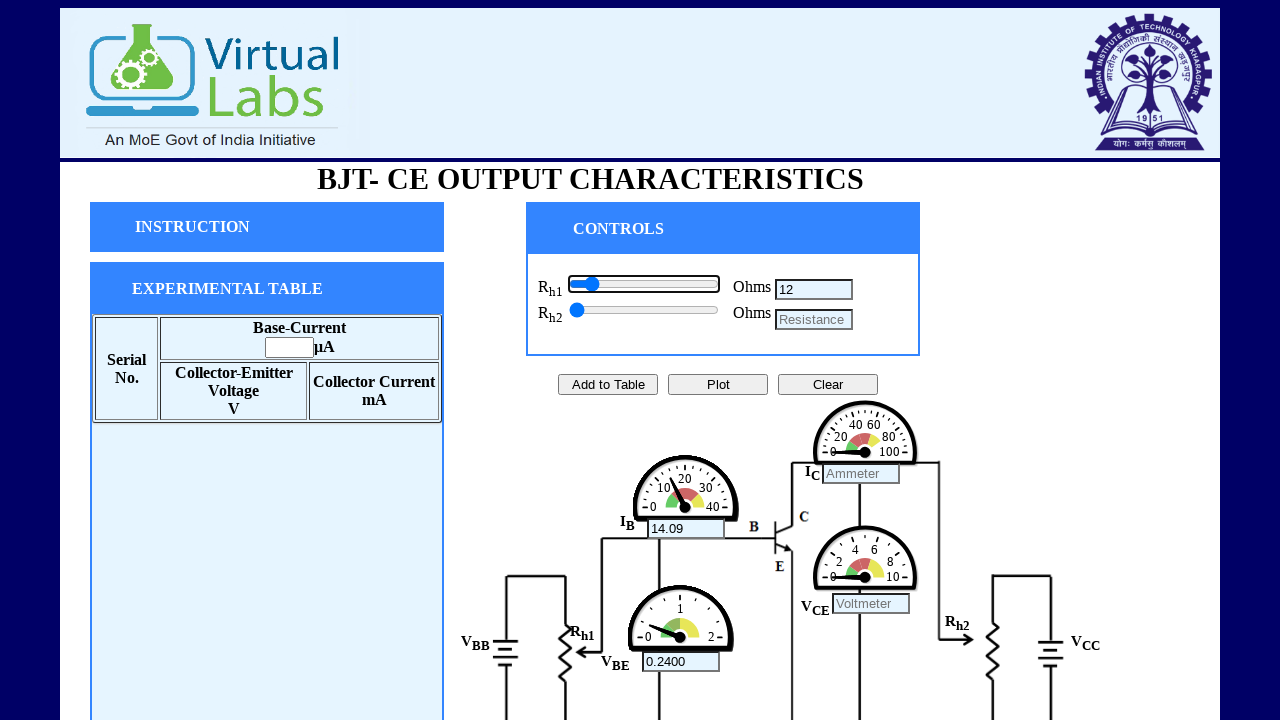

Moved base slider right on xpath=//*[@id="base_r"]
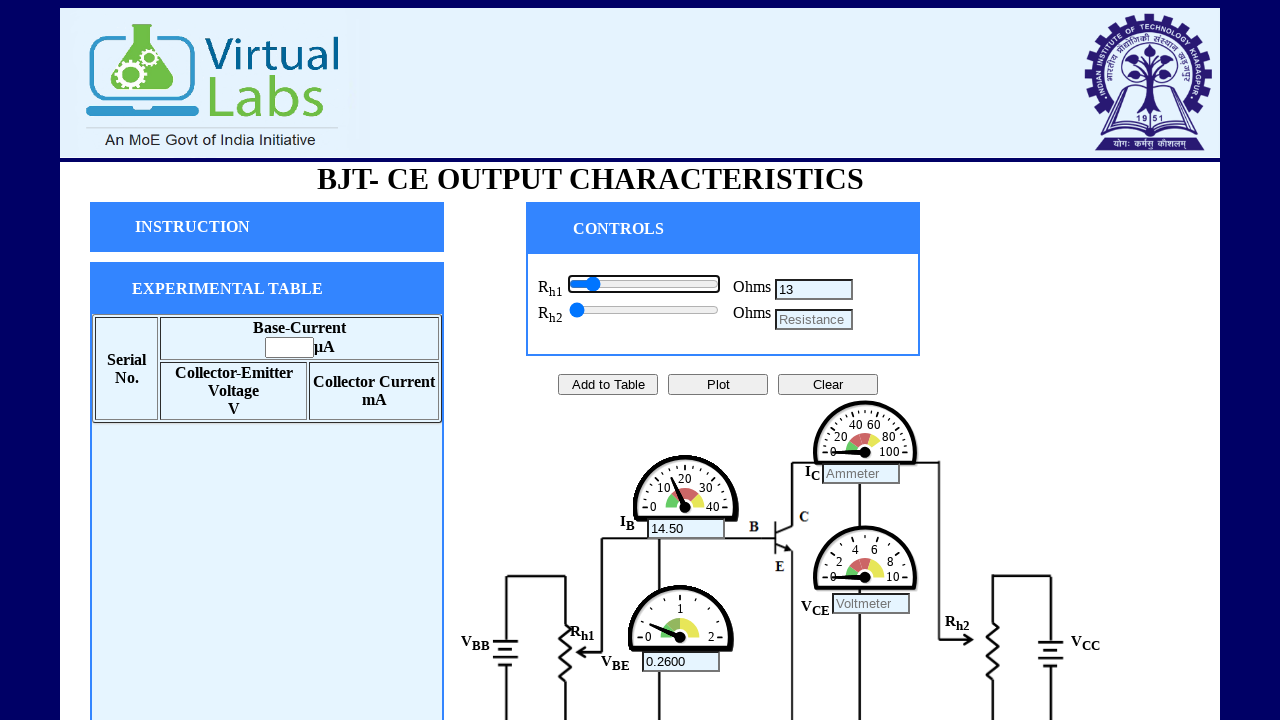

Moved base slider right on xpath=//*[@id="base_r"]
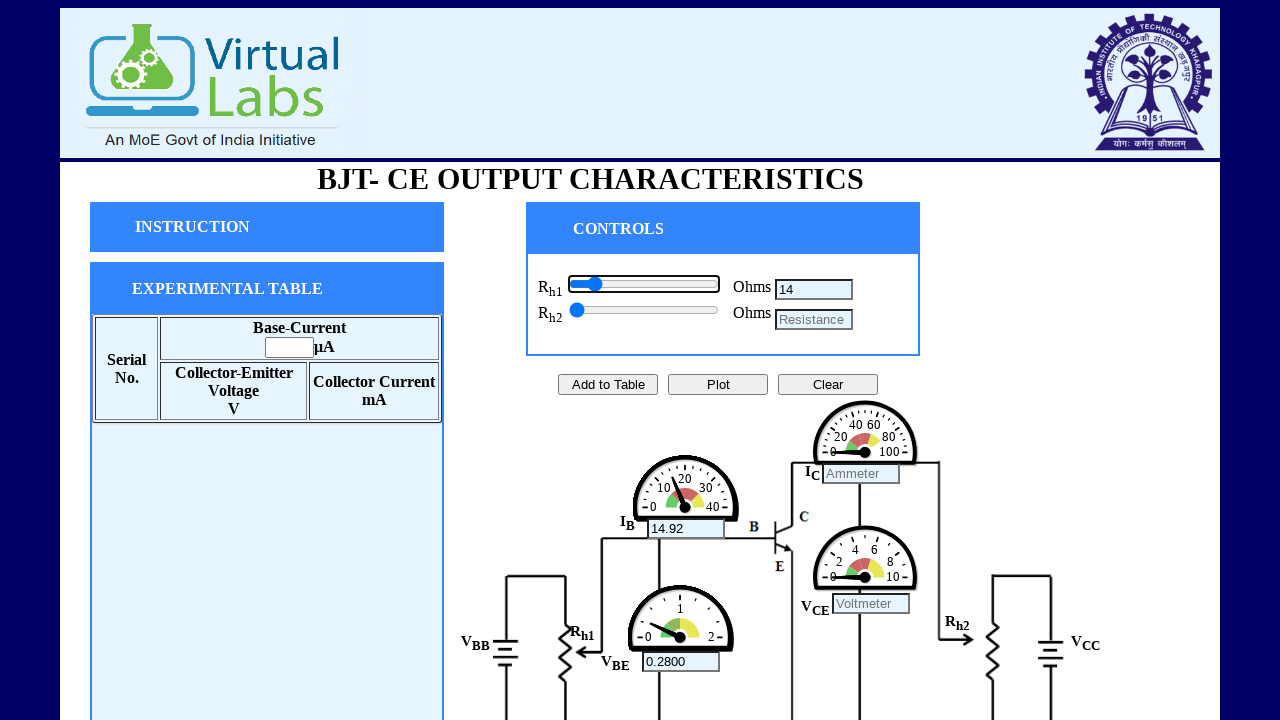

Moved base slider right on xpath=//*[@id="base_r"]
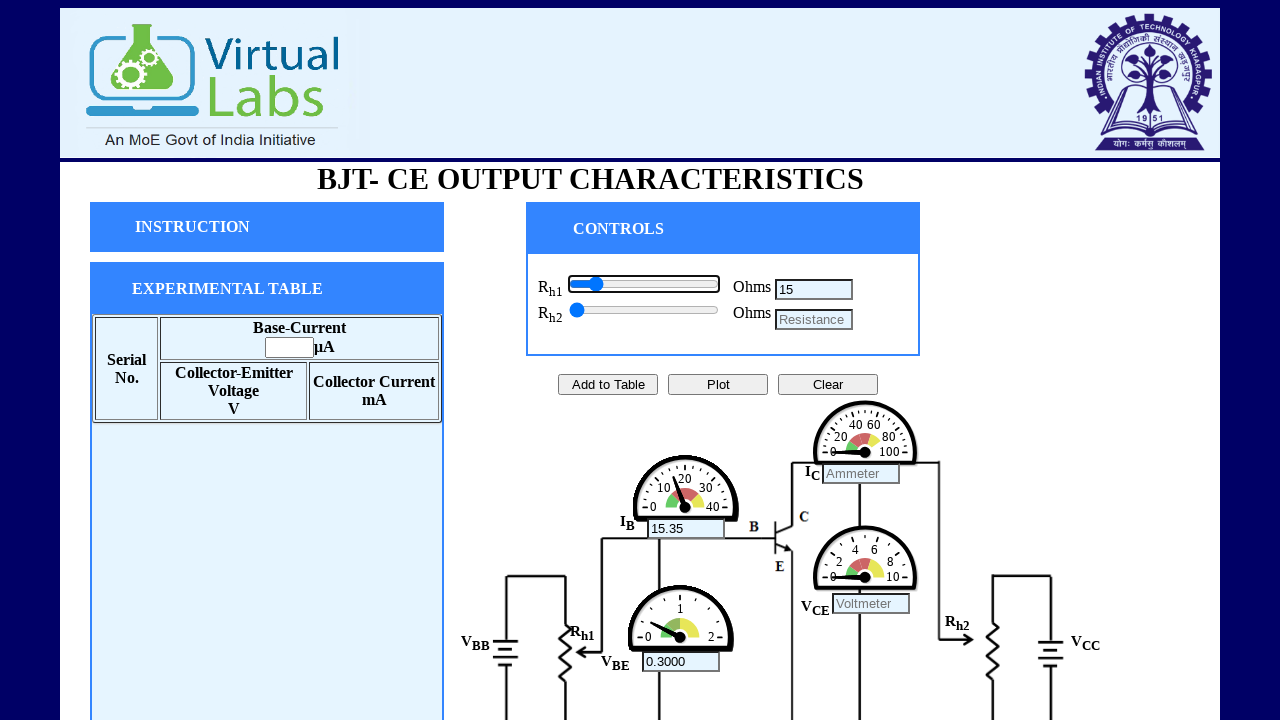

Moved collector slider right to initial position on xpath=//*[@id="collector_r"]
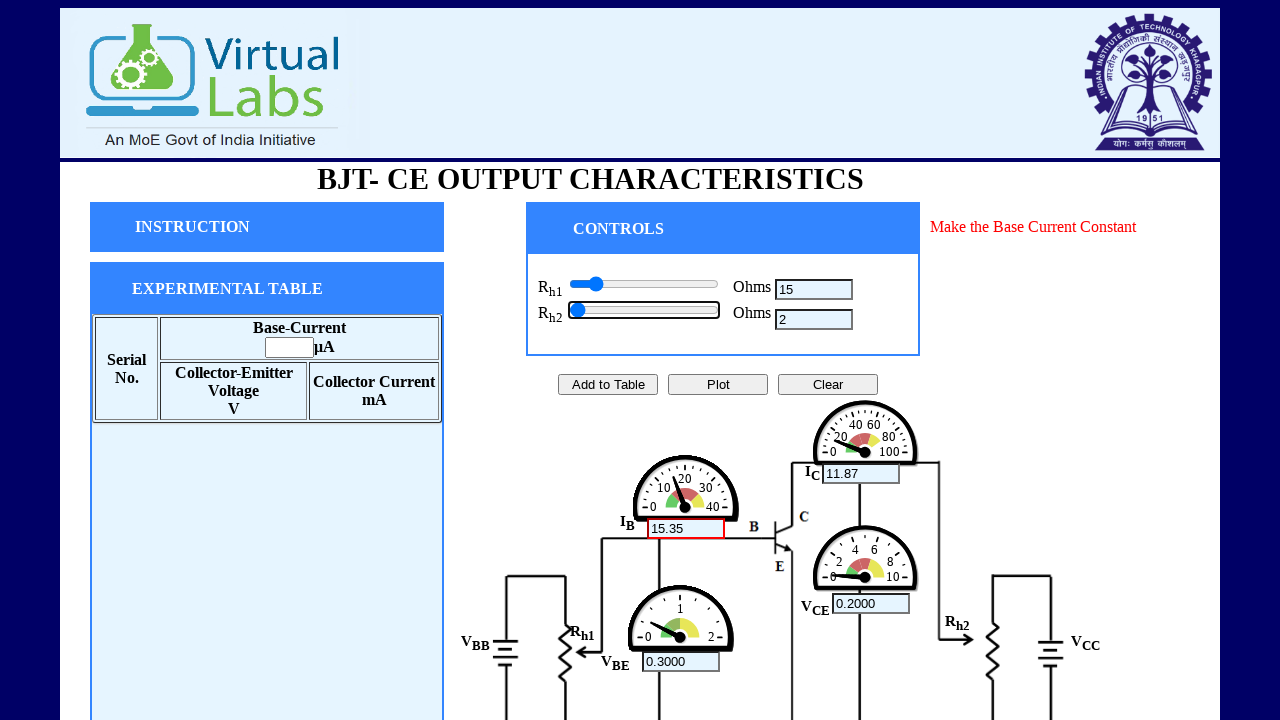

Moved collector slider right to initial position on xpath=//*[@id="collector_r"]
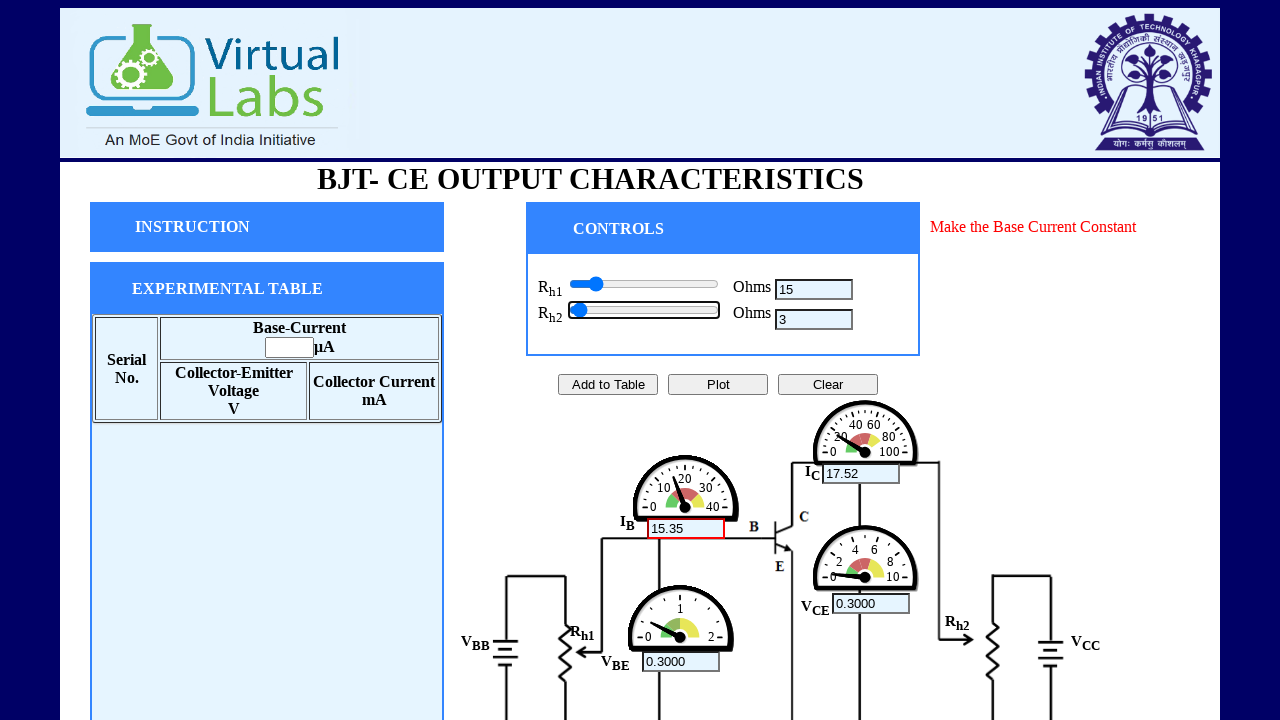

Added first reading from current slider positions at (608, 384) on xpath=//*[@id="add"]
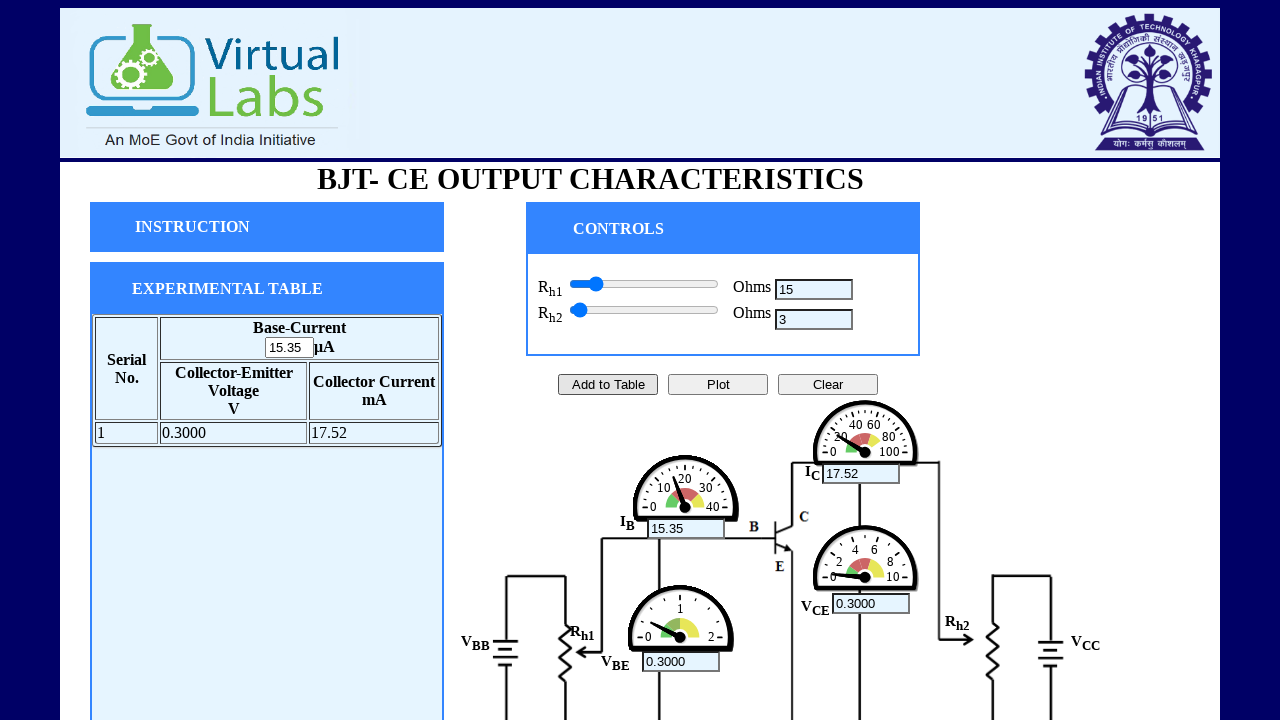

Moved collector slider right (reading 2) on xpath=//*[@id="collector_r"]
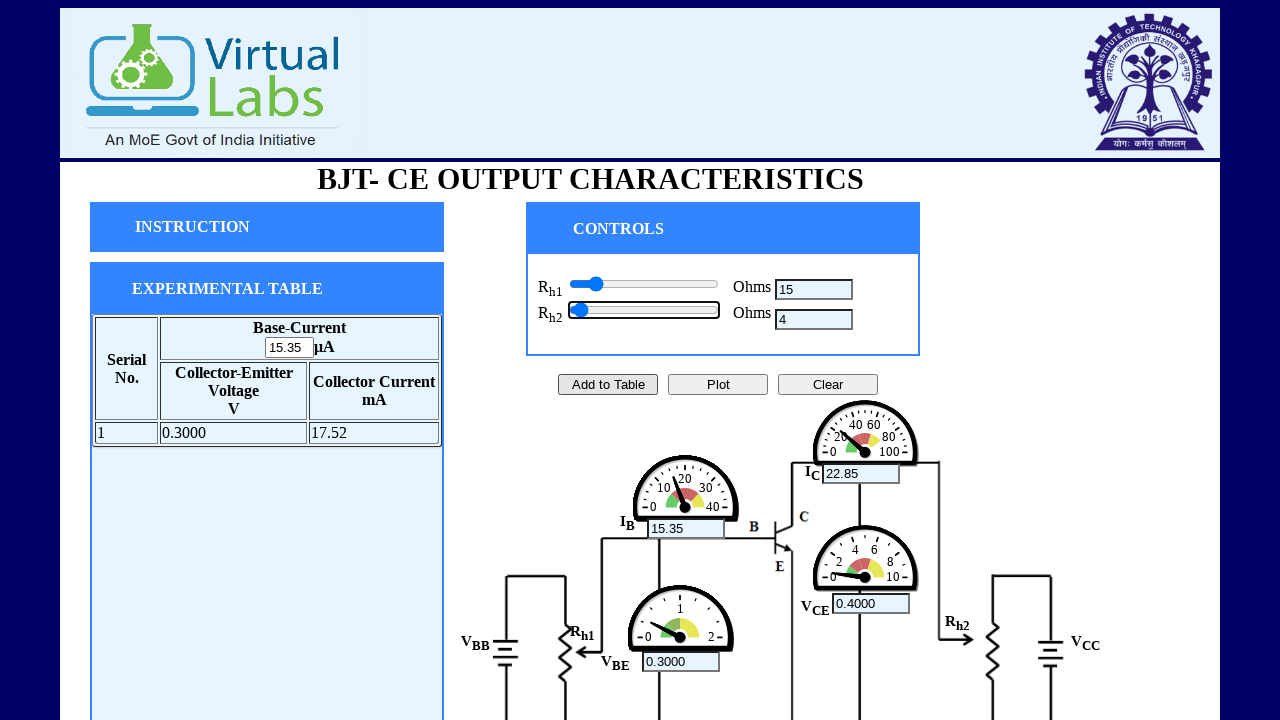

Moved collector slider right (reading 2) on xpath=//*[@id="collector_r"]
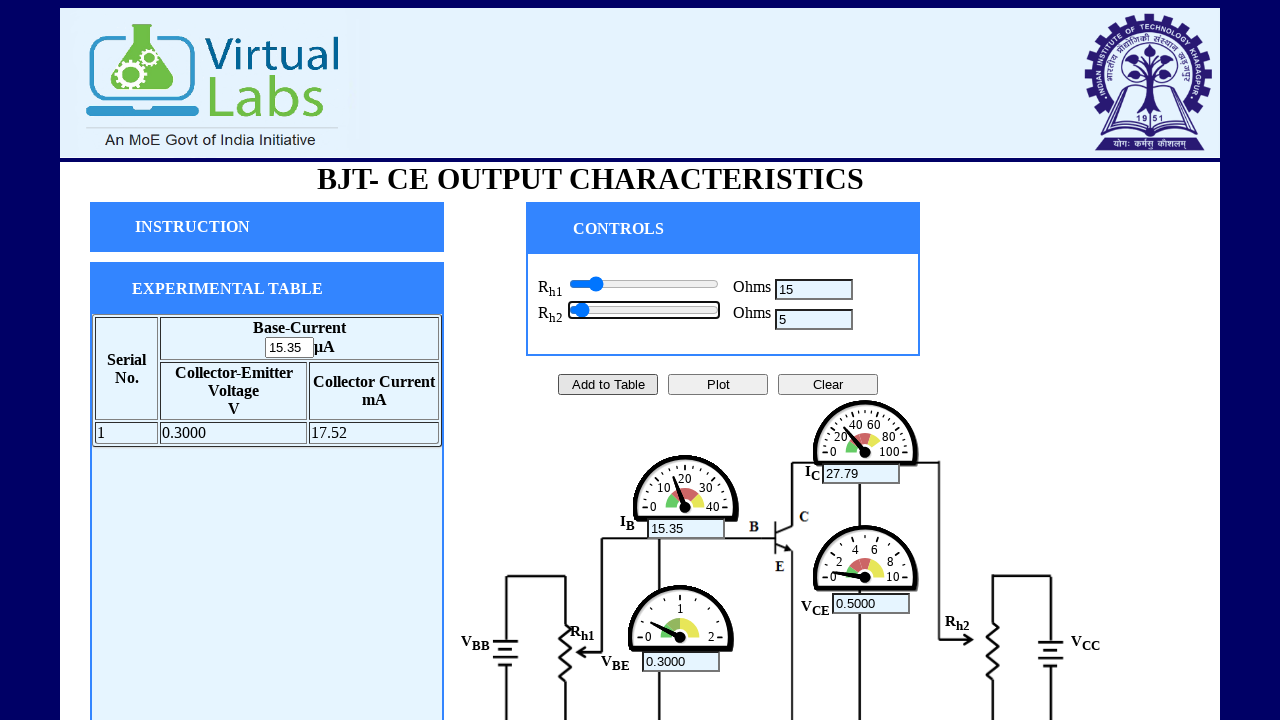

Moved collector slider right (reading 2) on xpath=//*[@id="collector_r"]
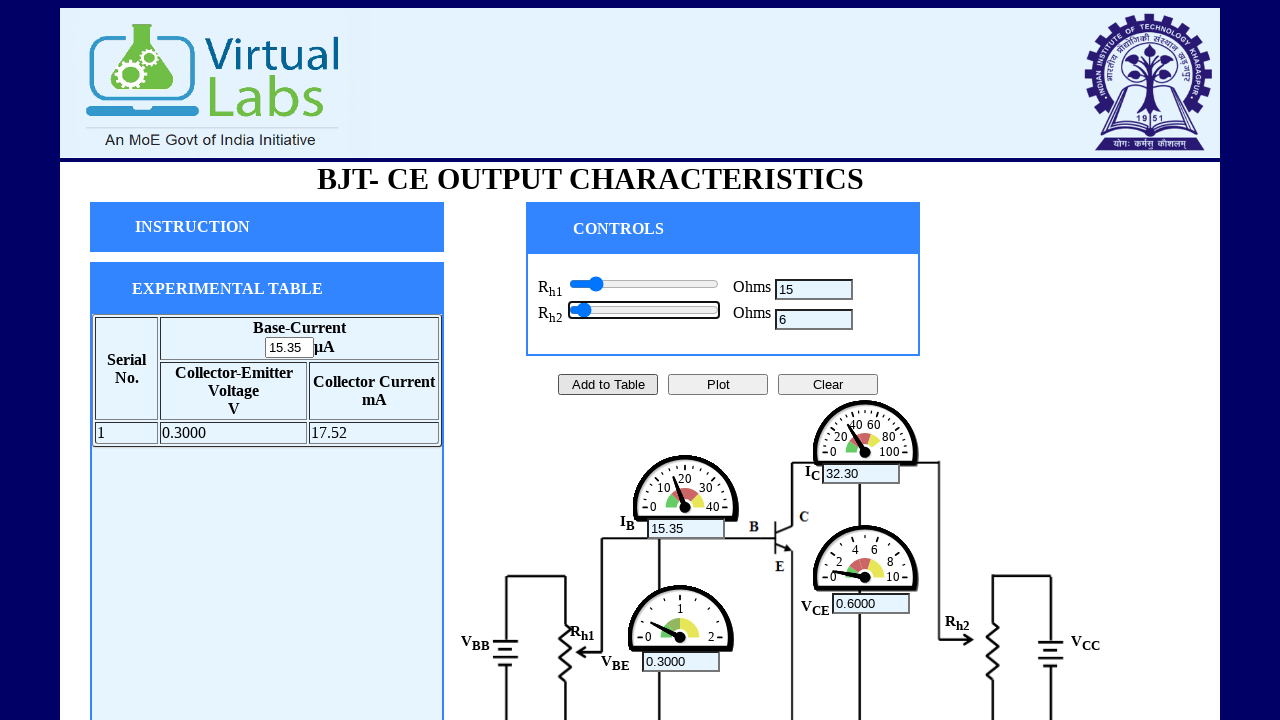

Added reading 2 with incremented collector value at (608, 384) on xpath=//*[@id="add"]
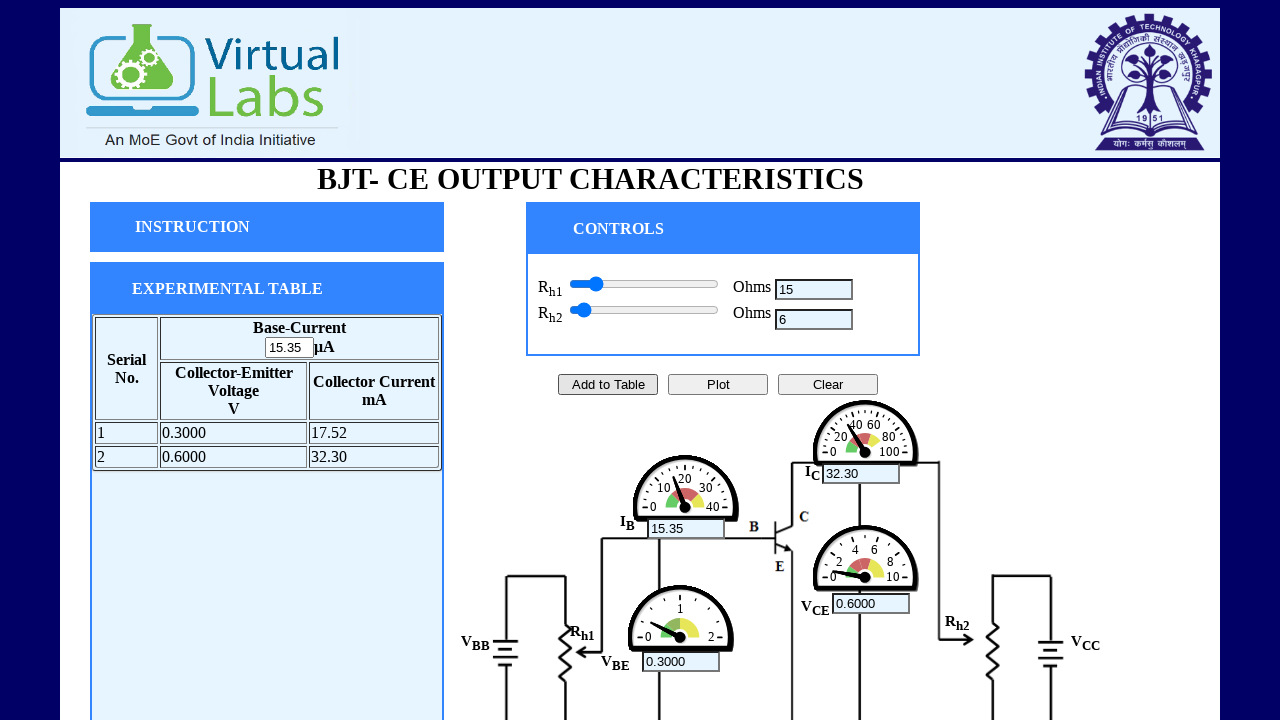

Moved collector slider right (reading 3) on xpath=//*[@id="collector_r"]
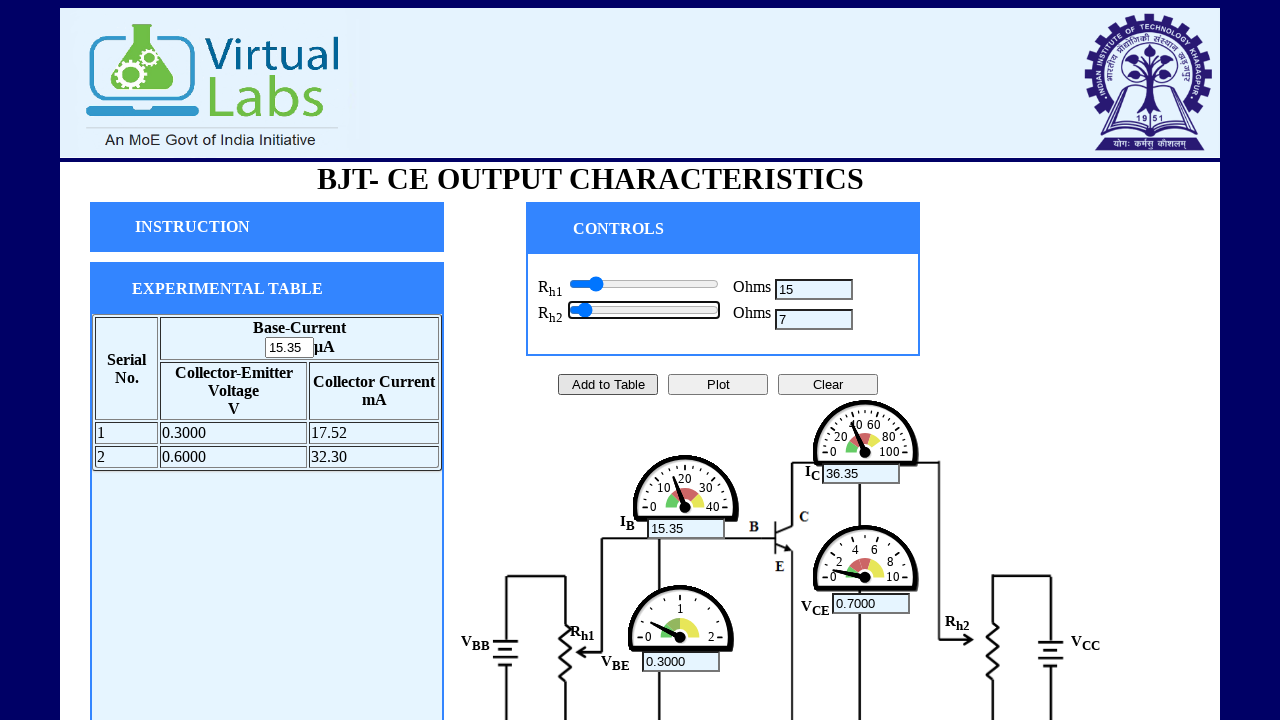

Moved collector slider right (reading 3) on xpath=//*[@id="collector_r"]
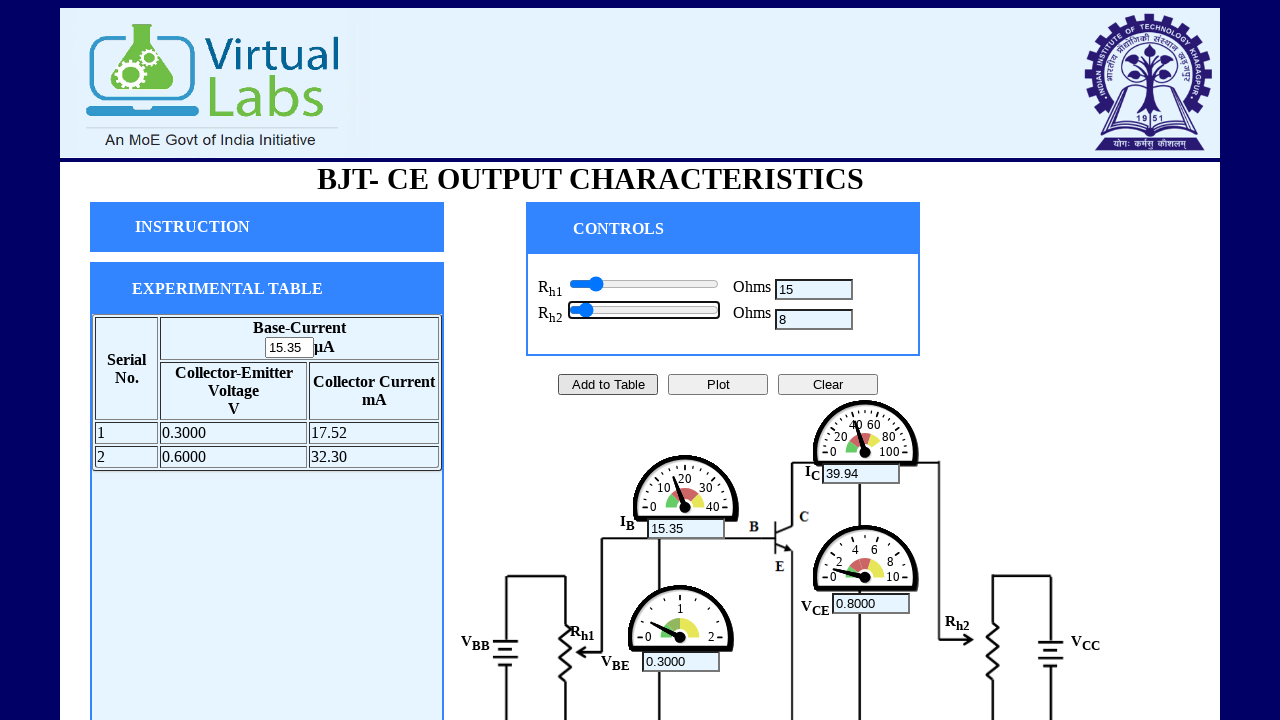

Moved collector slider right (reading 3) on xpath=//*[@id="collector_r"]
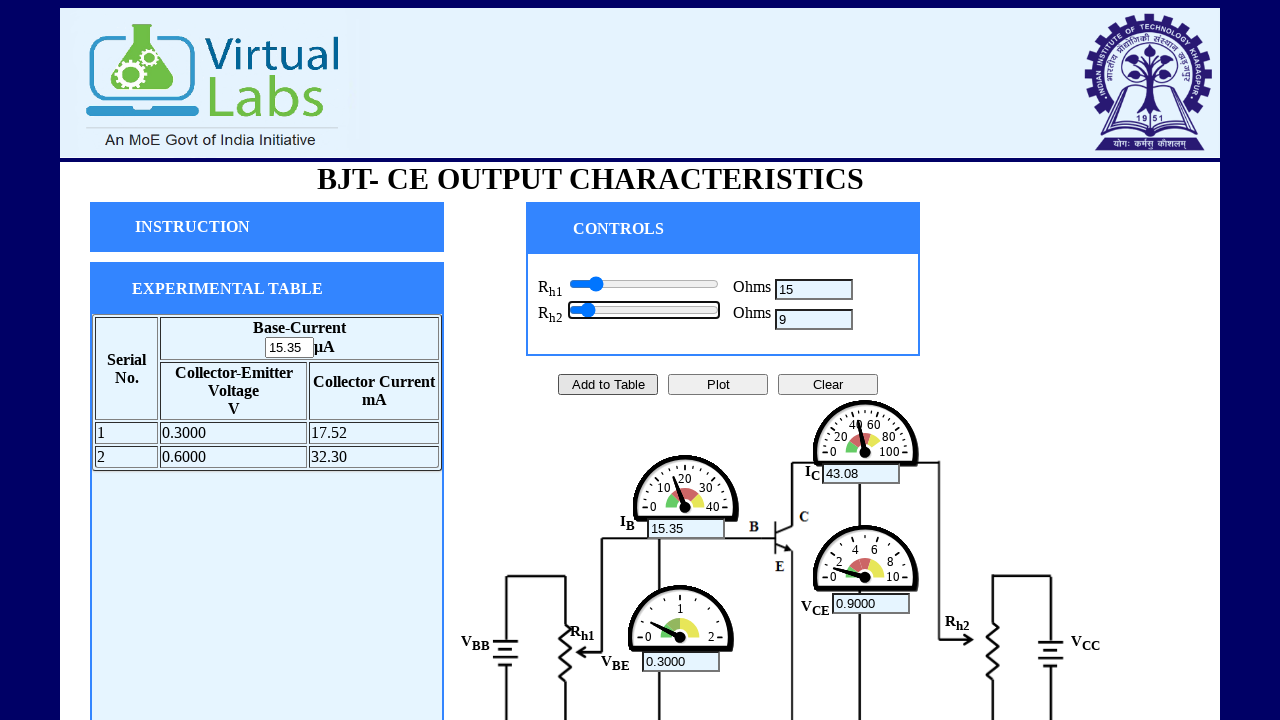

Added reading 3 with incremented collector value at (608, 384) on xpath=//*[@id="add"]
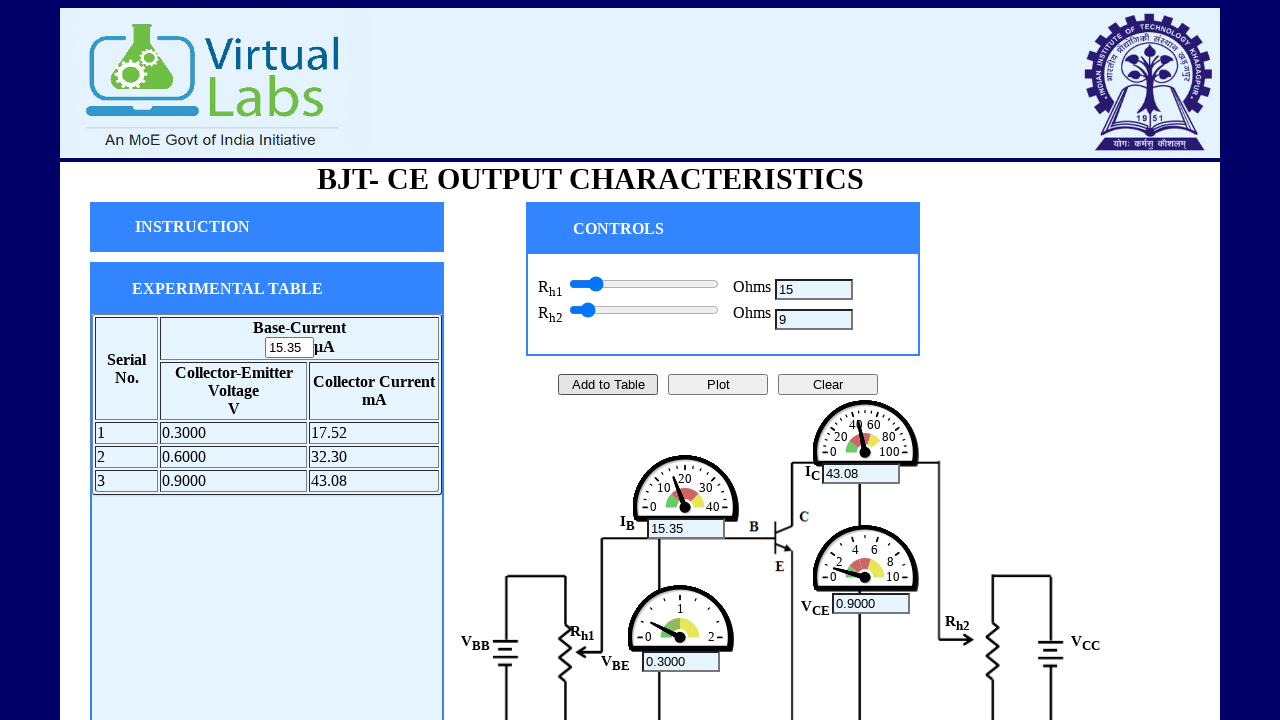

Moved collector slider right (reading 4) on xpath=//*[@id="collector_r"]
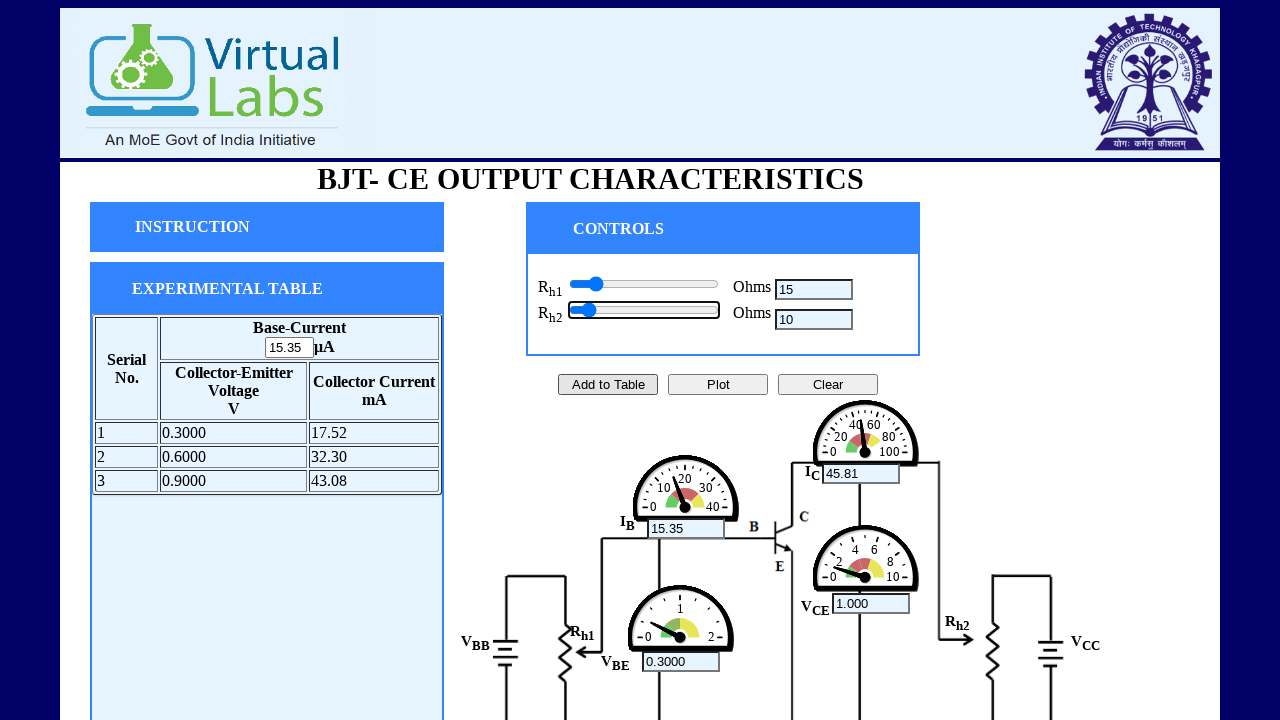

Moved collector slider right (reading 4) on xpath=//*[@id="collector_r"]
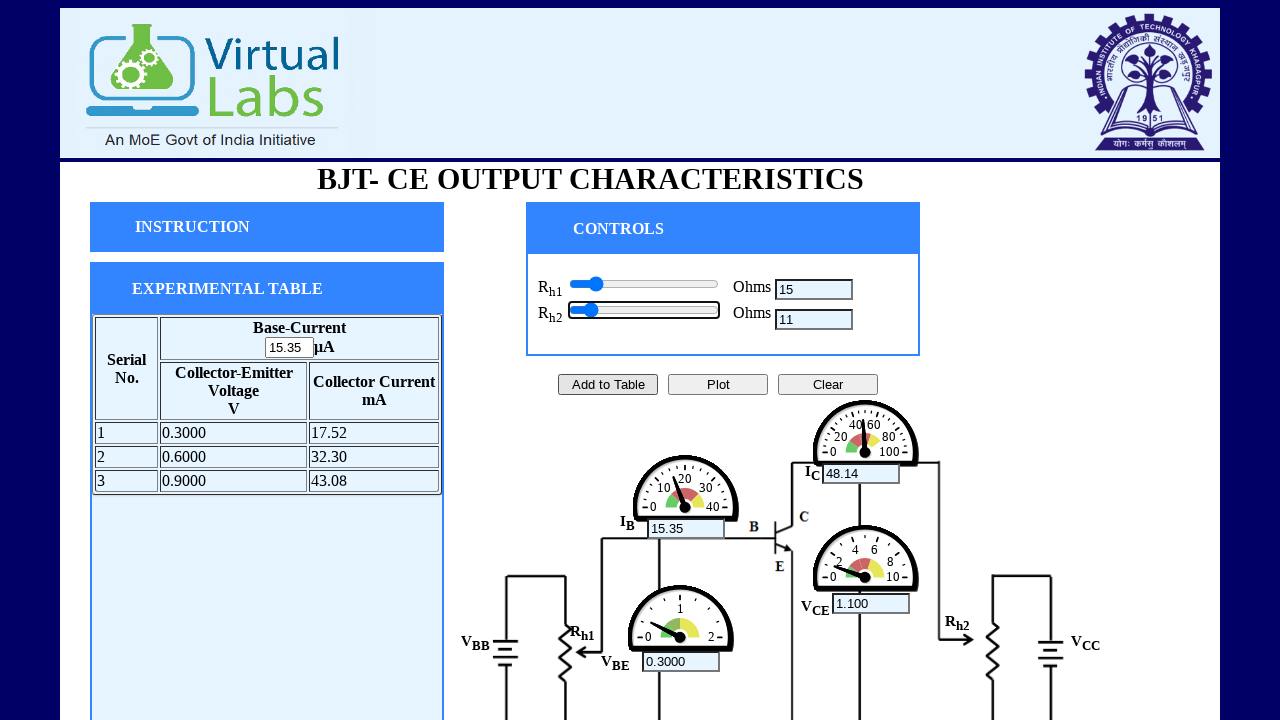

Moved collector slider right (reading 4) on xpath=//*[@id="collector_r"]
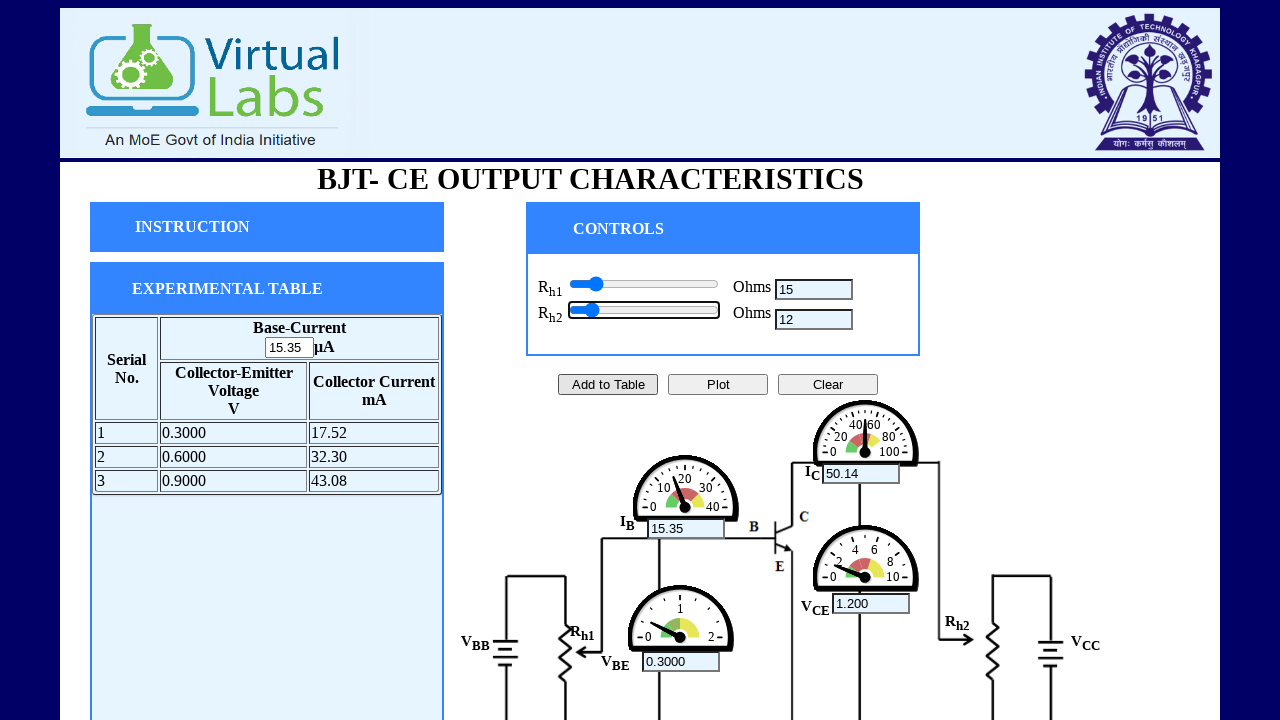

Added reading 4 with incremented collector value at (608, 384) on xpath=//*[@id="add"]
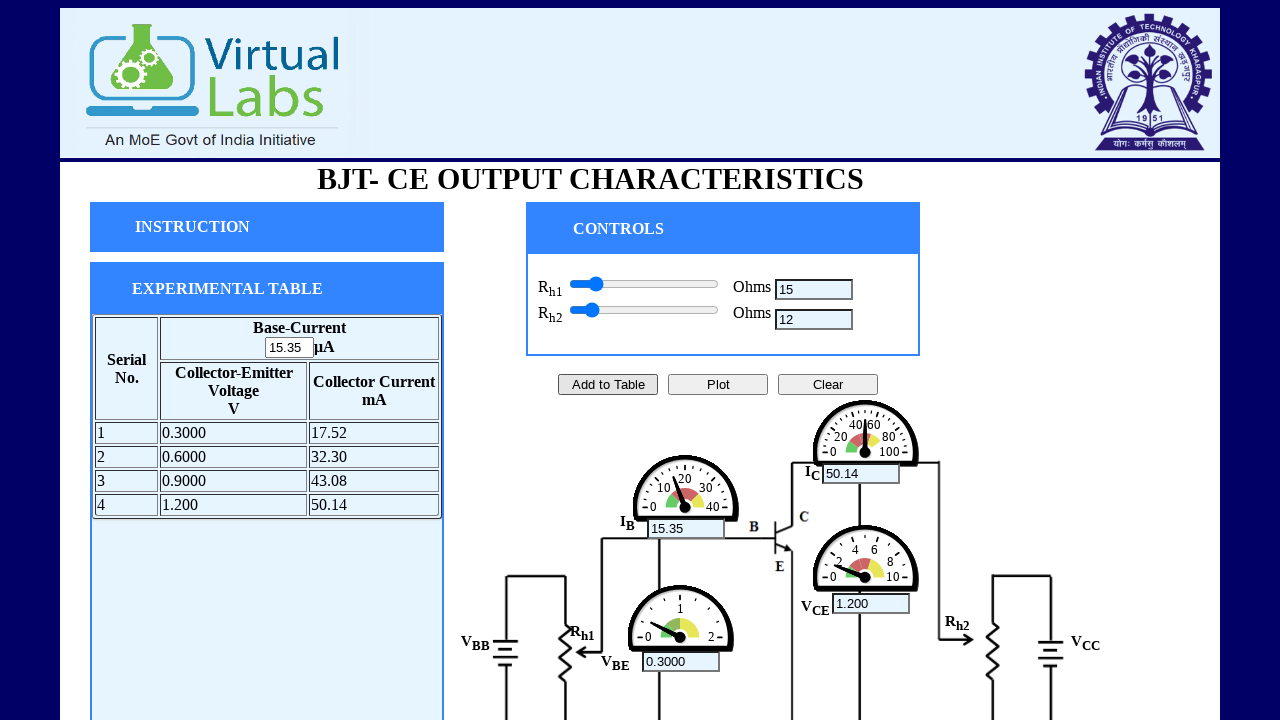

Moved collector slider right (reading 5) on xpath=//*[@id="collector_r"]
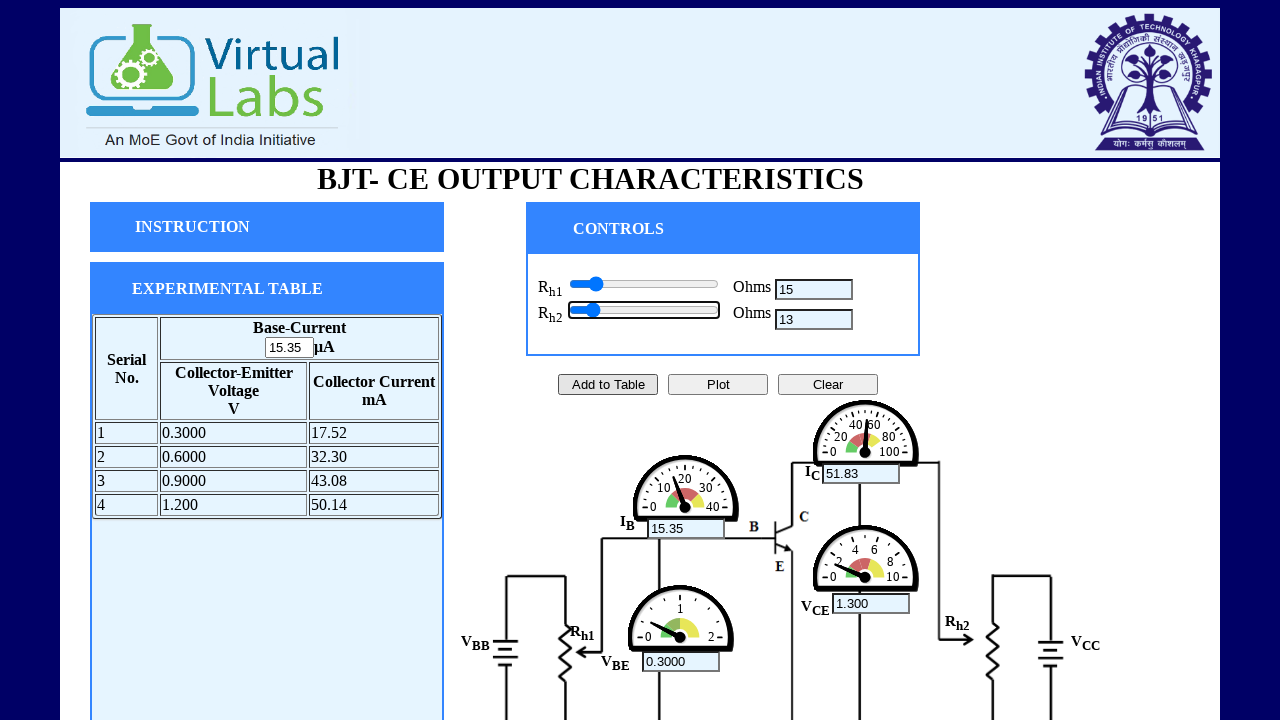

Moved collector slider right (reading 5) on xpath=//*[@id="collector_r"]
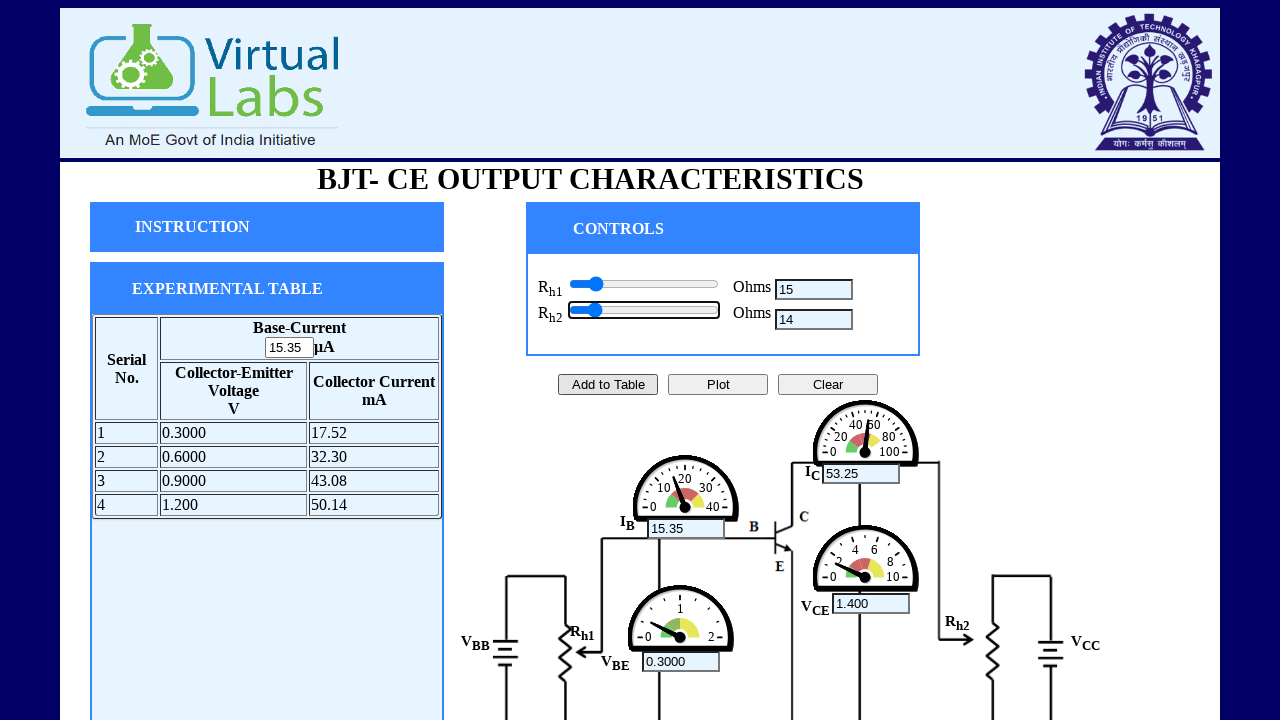

Moved collector slider right (reading 5) on xpath=//*[@id="collector_r"]
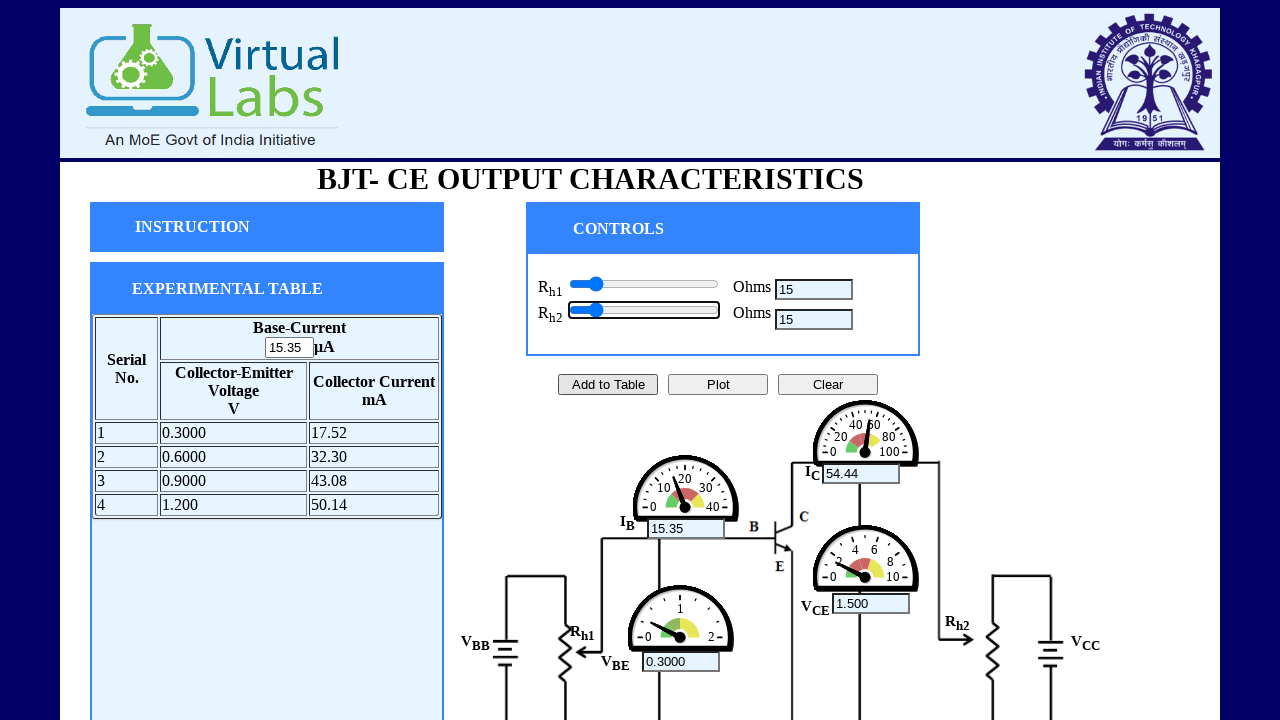

Added reading 5 with incremented collector value at (608, 384) on xpath=//*[@id="add"]
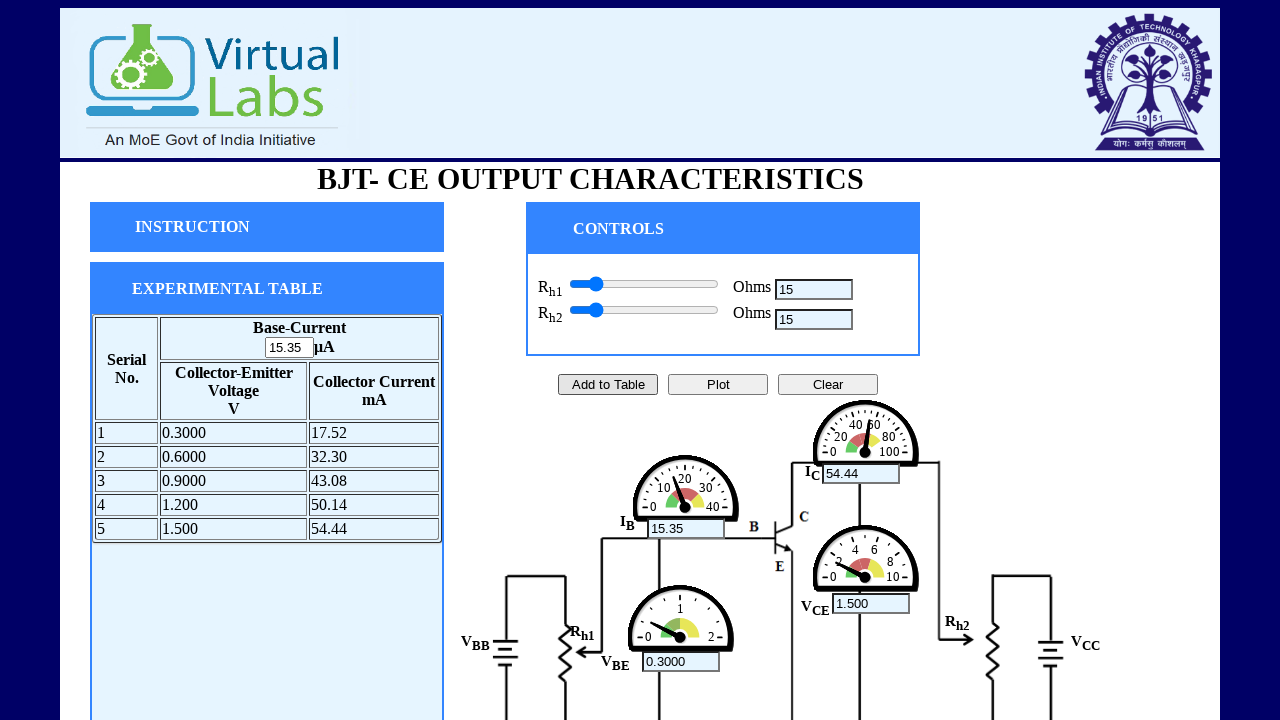

Moved collector slider right (reading 6) on xpath=//*[@id="collector_r"]
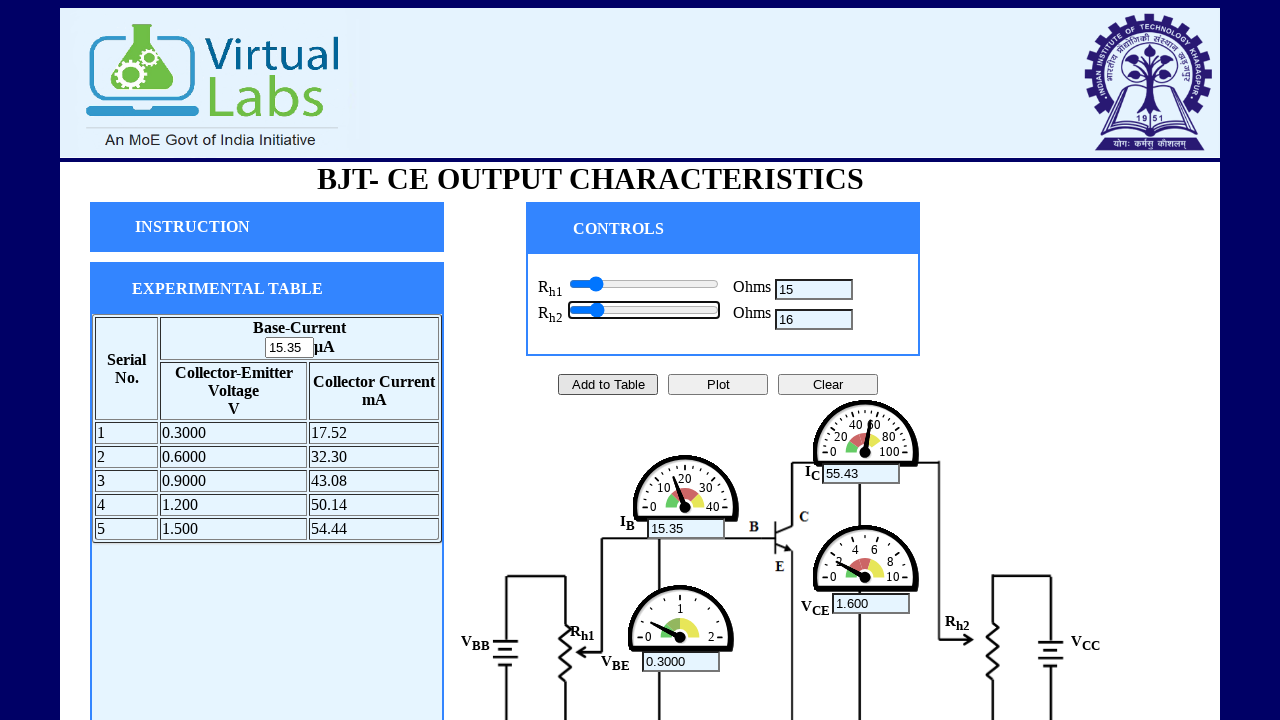

Moved collector slider right (reading 6) on xpath=//*[@id="collector_r"]
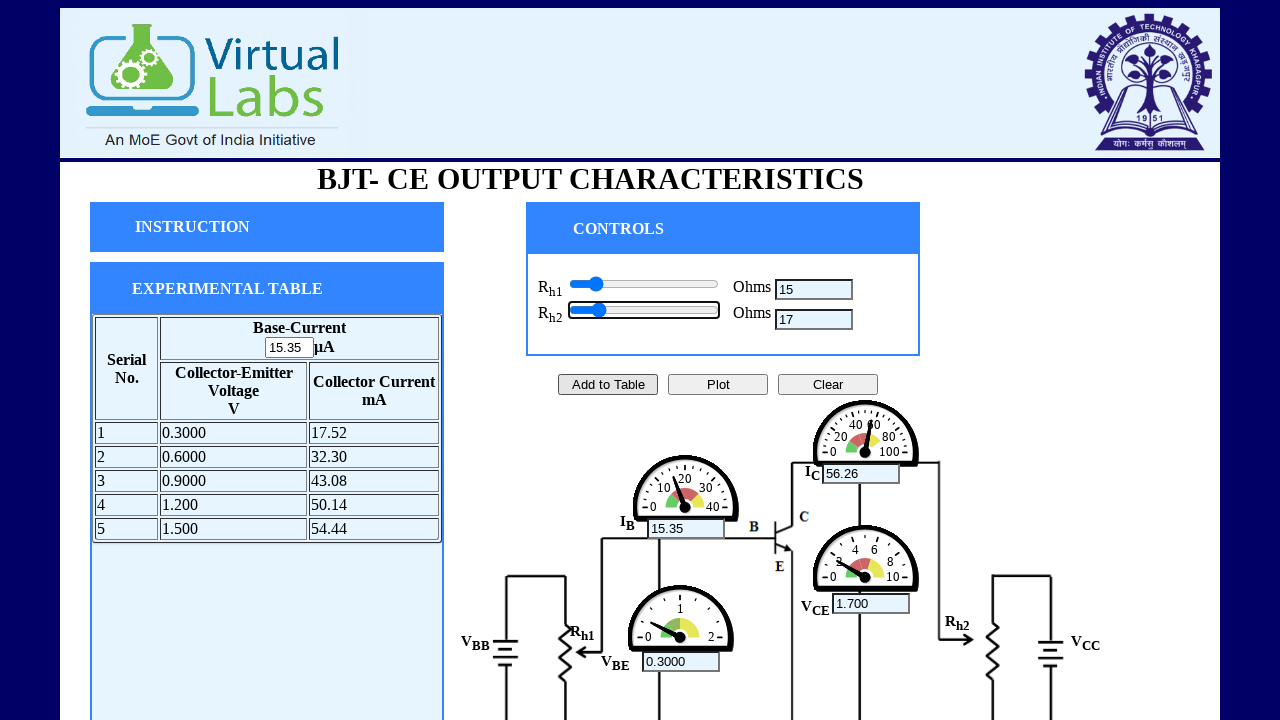

Moved collector slider right (reading 6) on xpath=//*[@id="collector_r"]
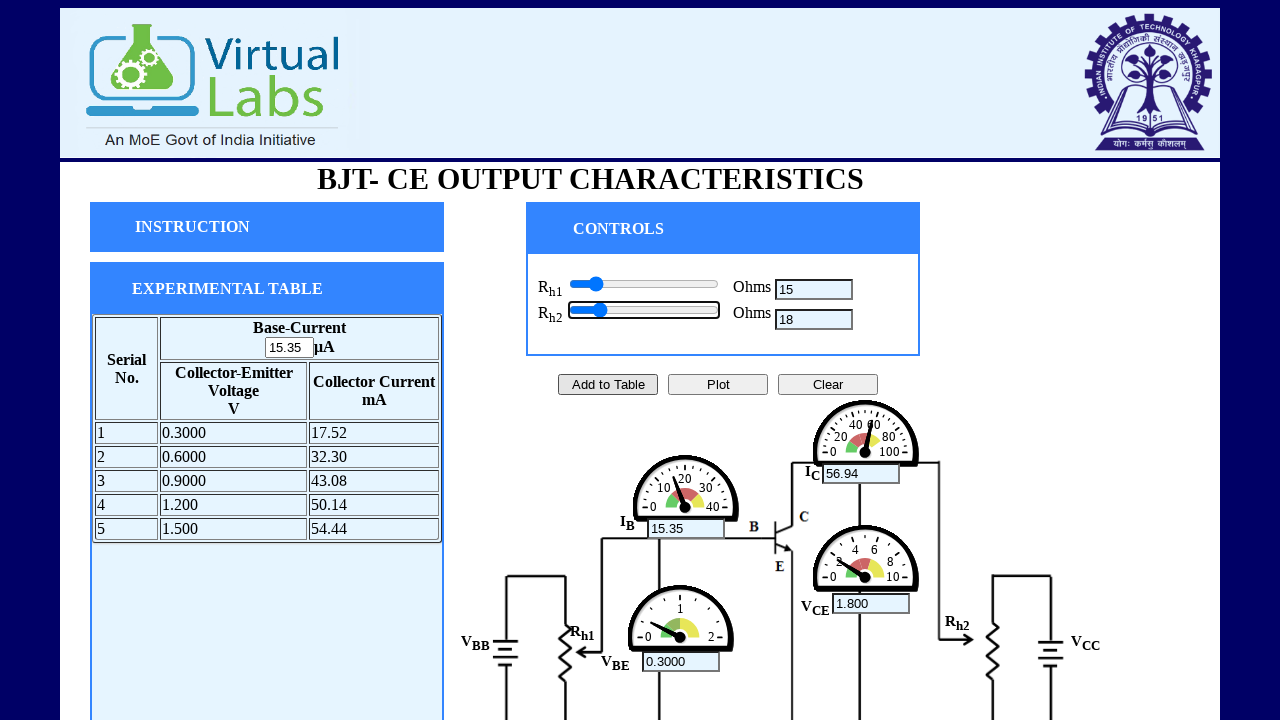

Added reading 6 with incremented collector value at (608, 384) on xpath=//*[@id="add"]
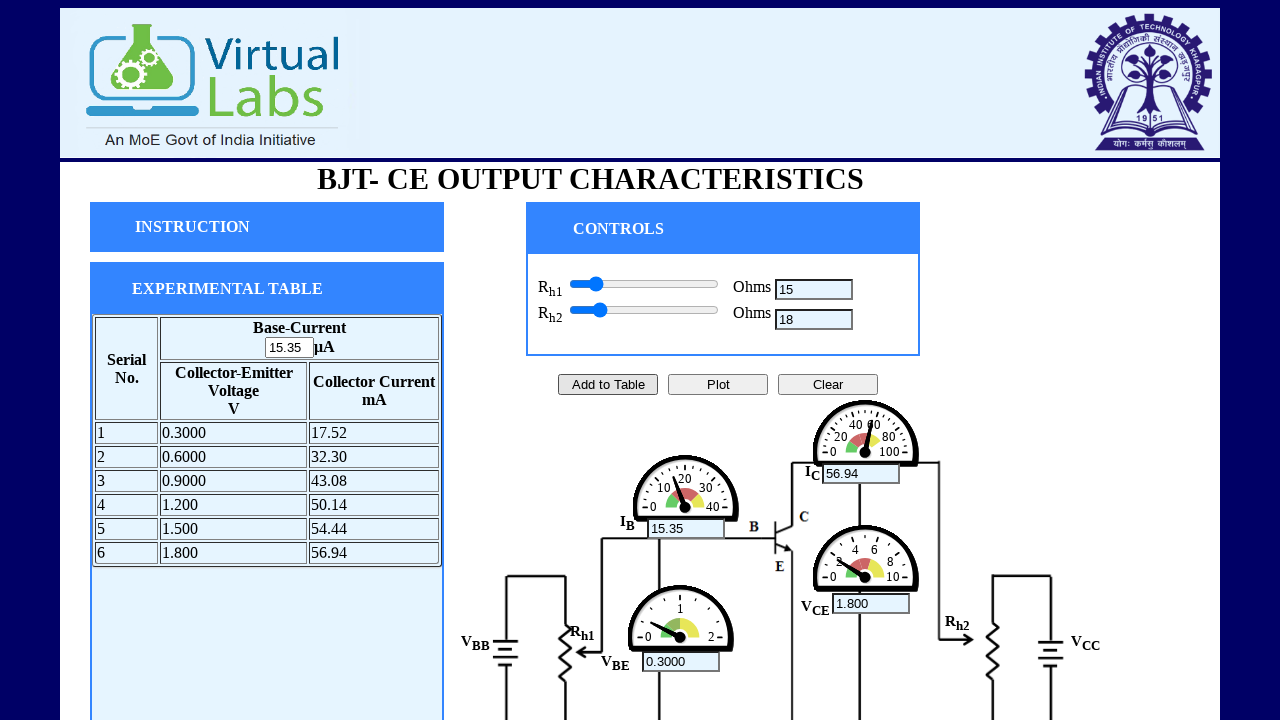

Moved collector slider right (reading 7) on xpath=//*[@id="collector_r"]
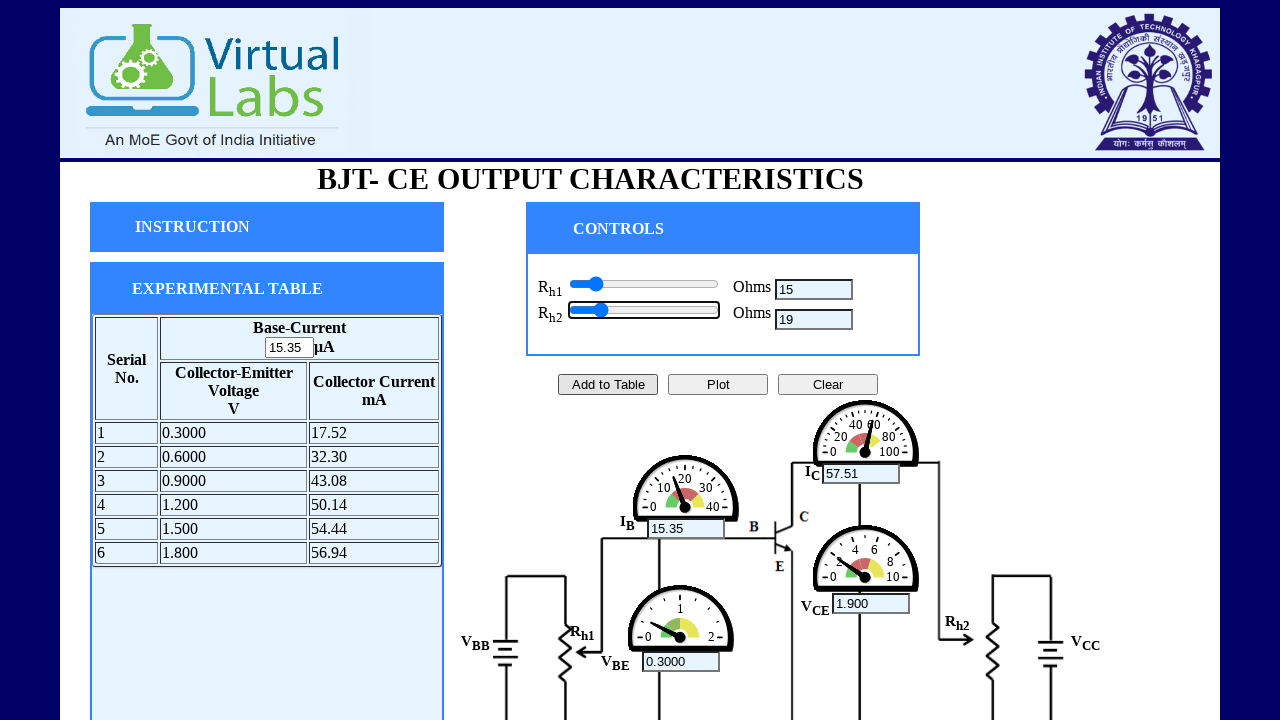

Moved collector slider right (reading 7) on xpath=//*[@id="collector_r"]
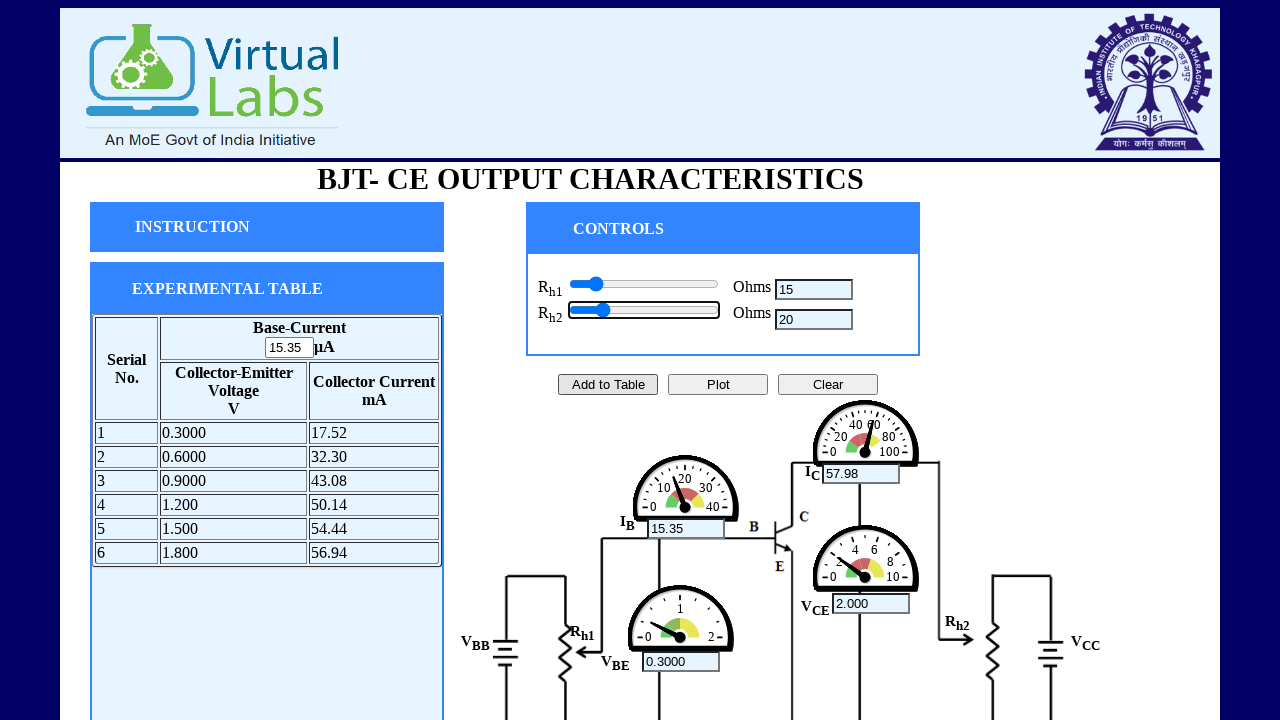

Moved collector slider right (reading 7) on xpath=//*[@id="collector_r"]
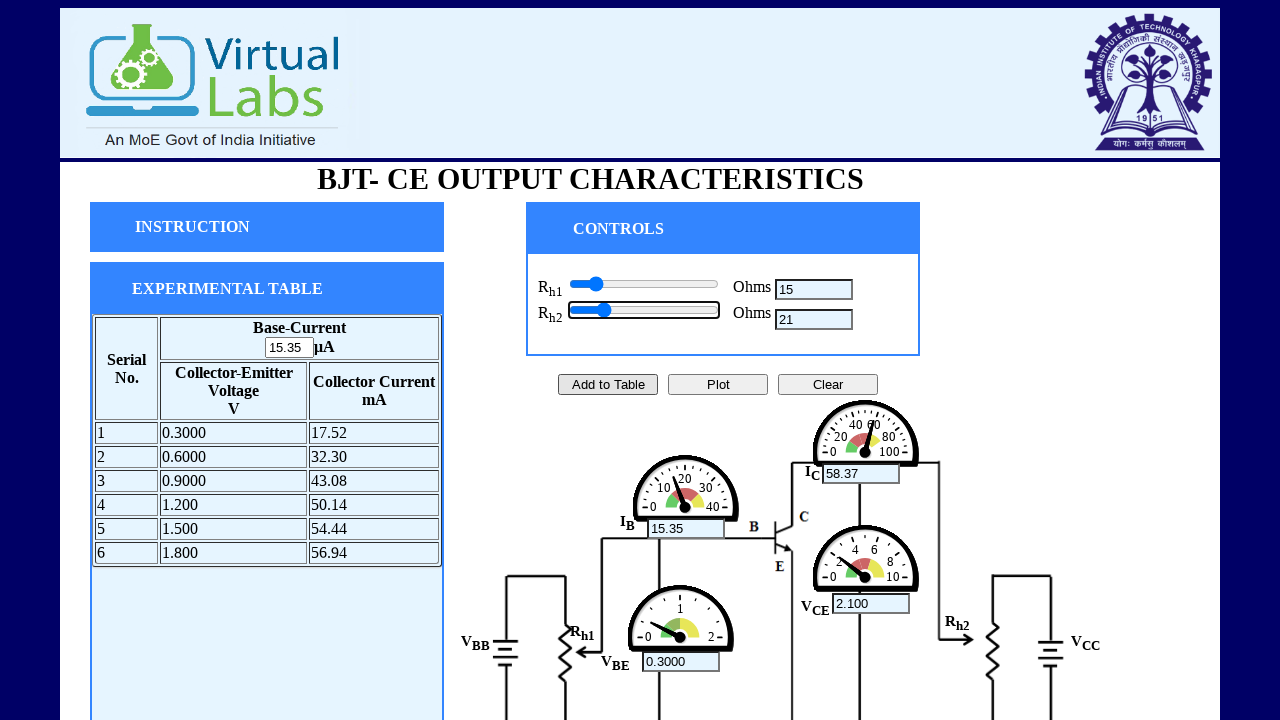

Added reading 7 with incremented collector value at (608, 384) on xpath=//*[@id="add"]
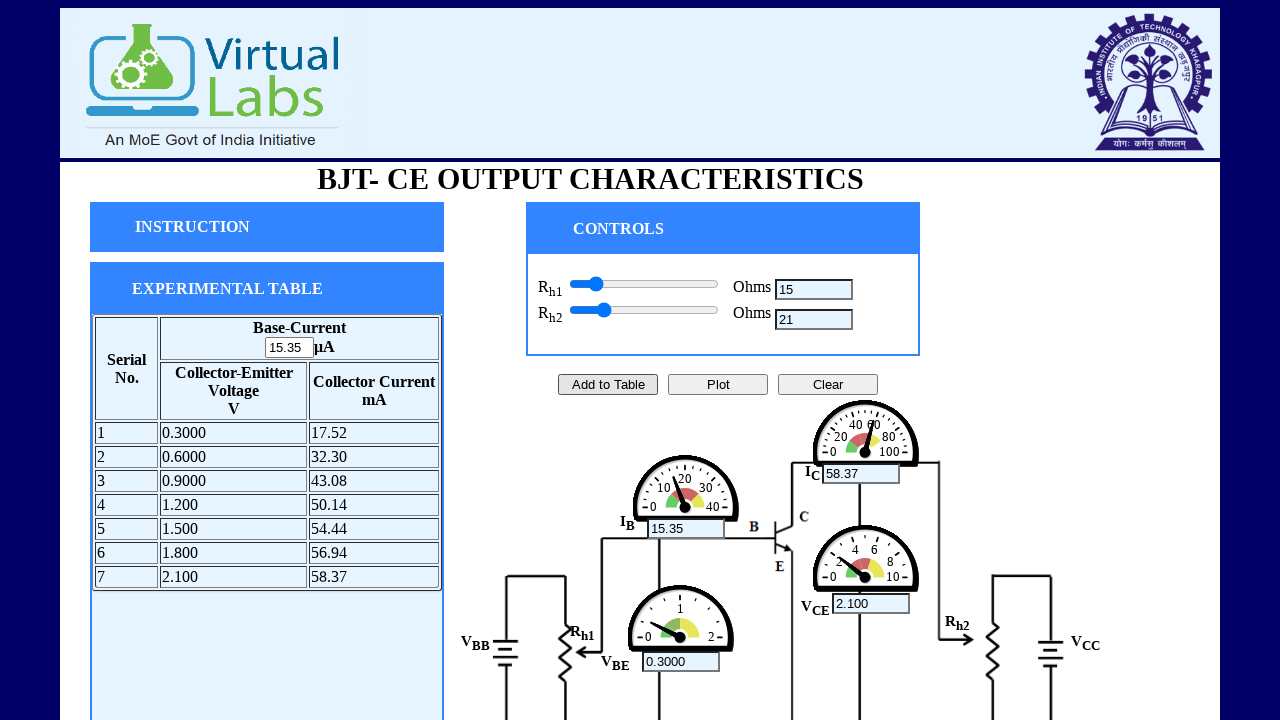

Moved collector slider right (reading 8) on xpath=//*[@id="collector_r"]
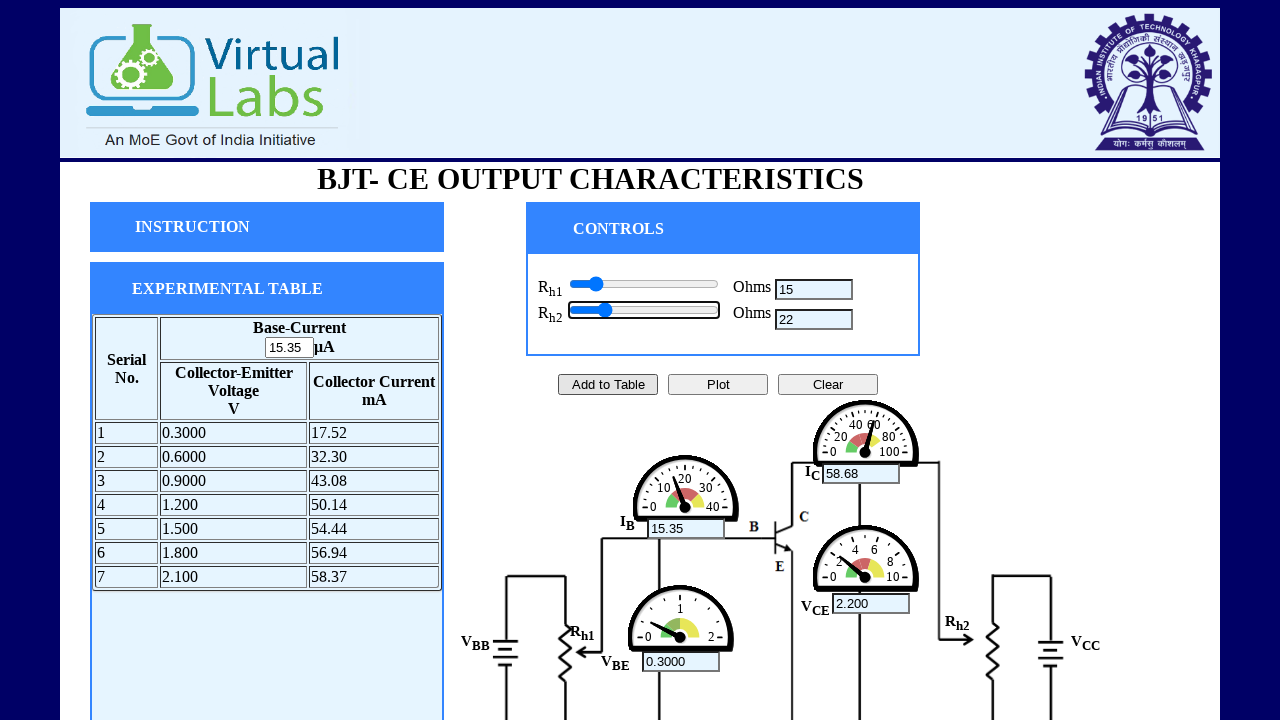

Moved collector slider right (reading 8) on xpath=//*[@id="collector_r"]
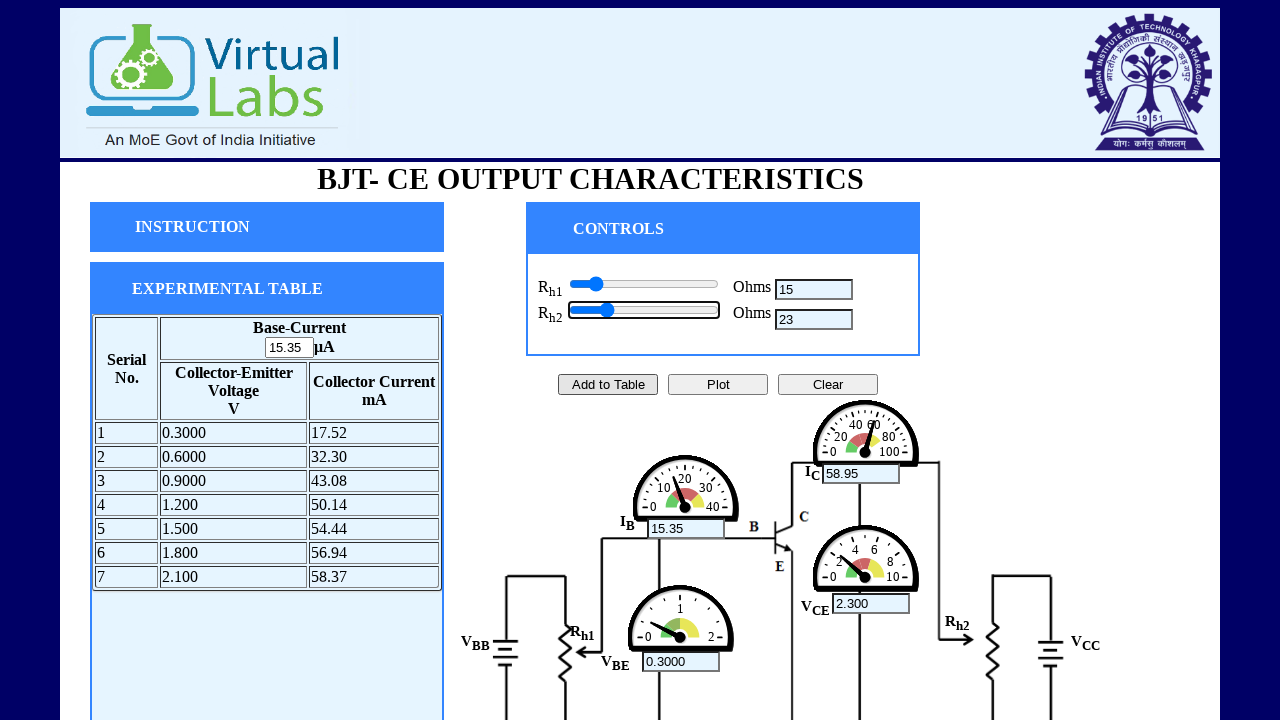

Moved collector slider right (reading 8) on xpath=//*[@id="collector_r"]
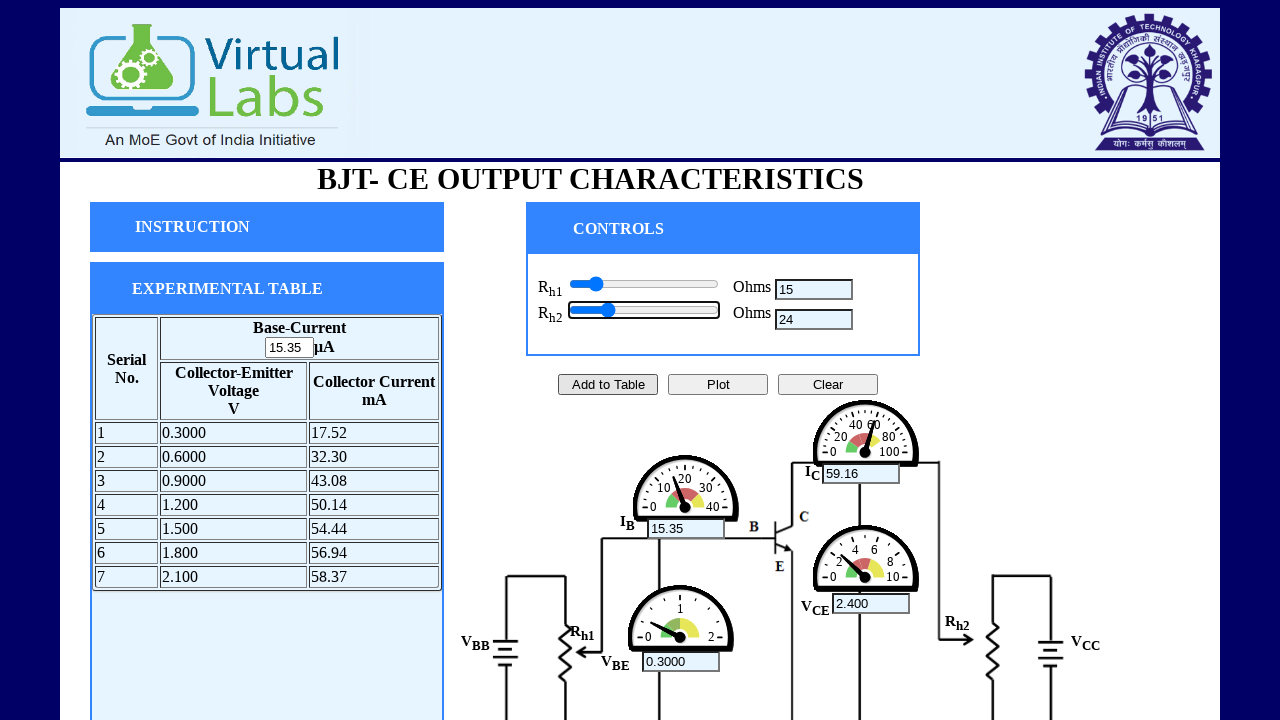

Added reading 8 with incremented collector value at (608, 384) on xpath=//*[@id="add"]
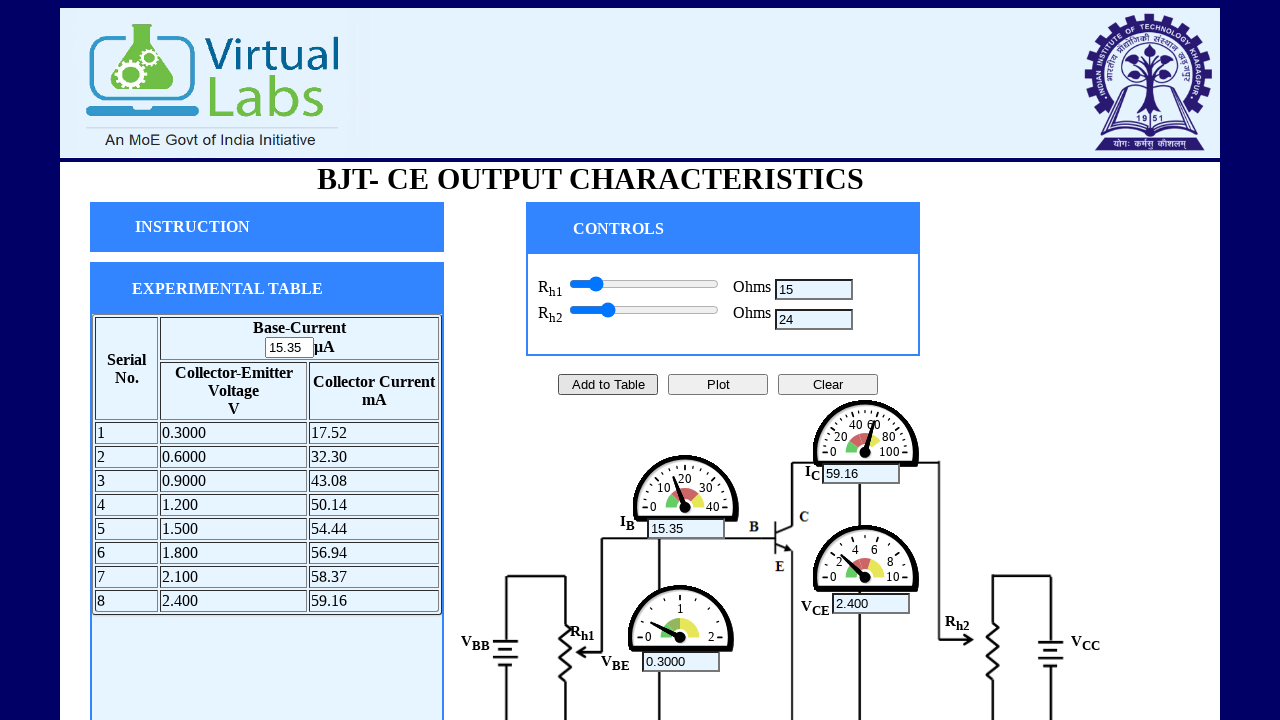

Moved collector slider right (reading 9) on xpath=//*[@id="collector_r"]
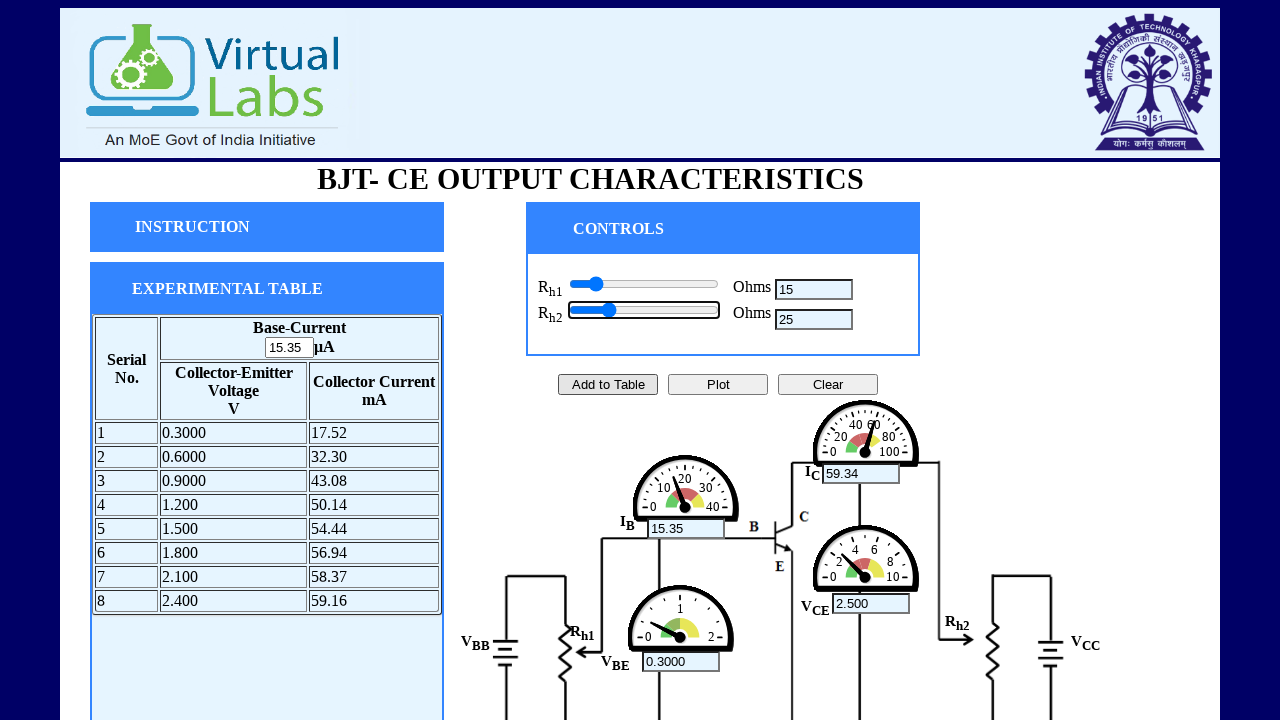

Moved collector slider right (reading 9) on xpath=//*[@id="collector_r"]
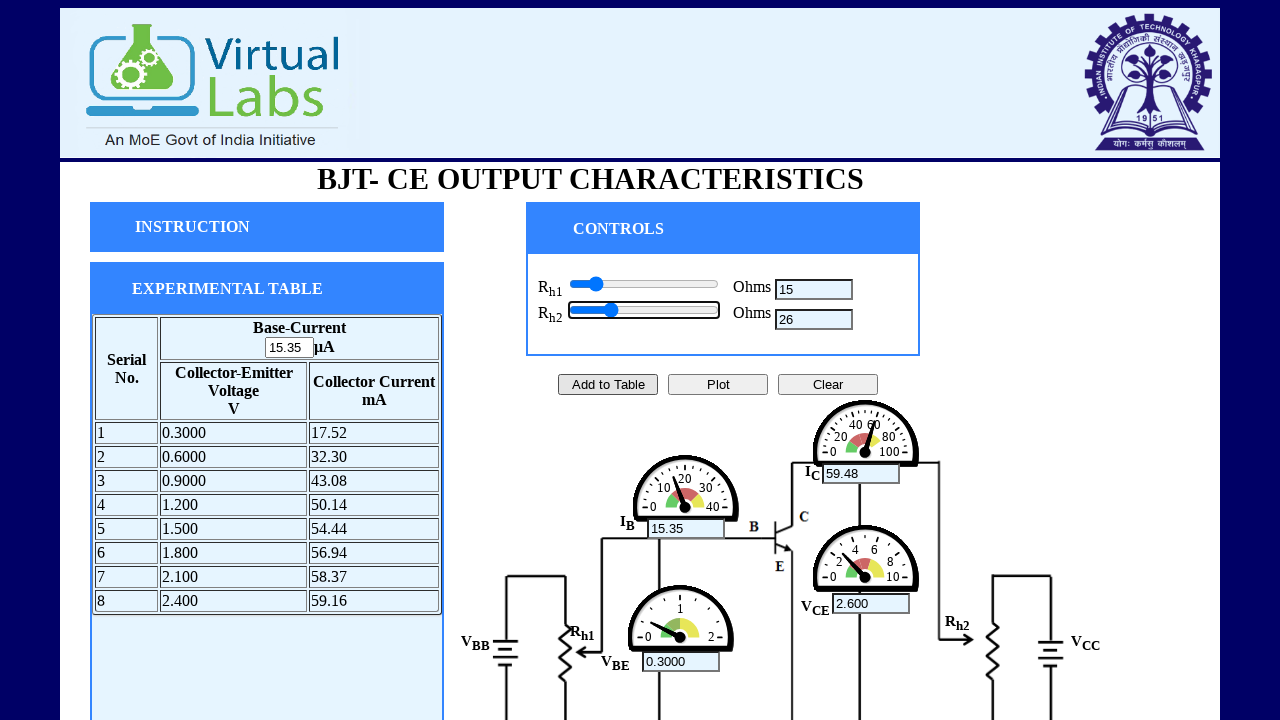

Moved collector slider right (reading 9) on xpath=//*[@id="collector_r"]
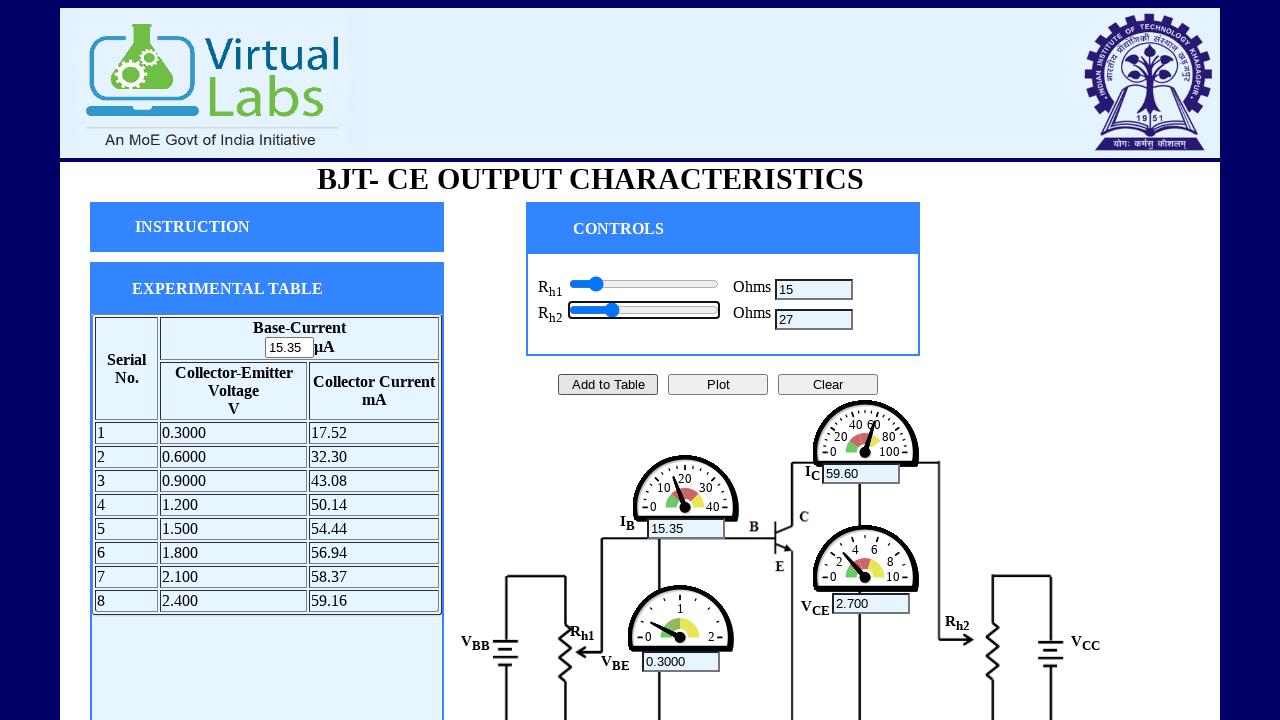

Added reading 9 with incremented collector value at (608, 384) on xpath=//*[@id="add"]
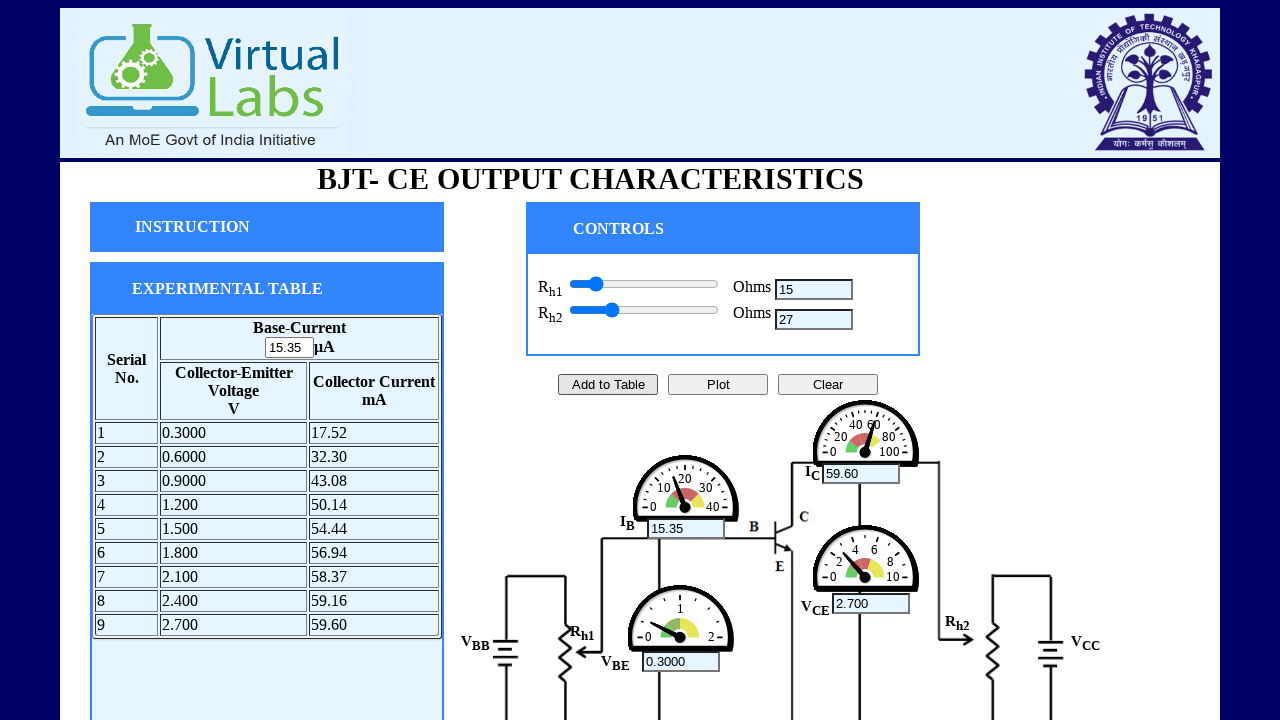

Moved collector slider right (reading 10) on xpath=//*[@id="collector_r"]
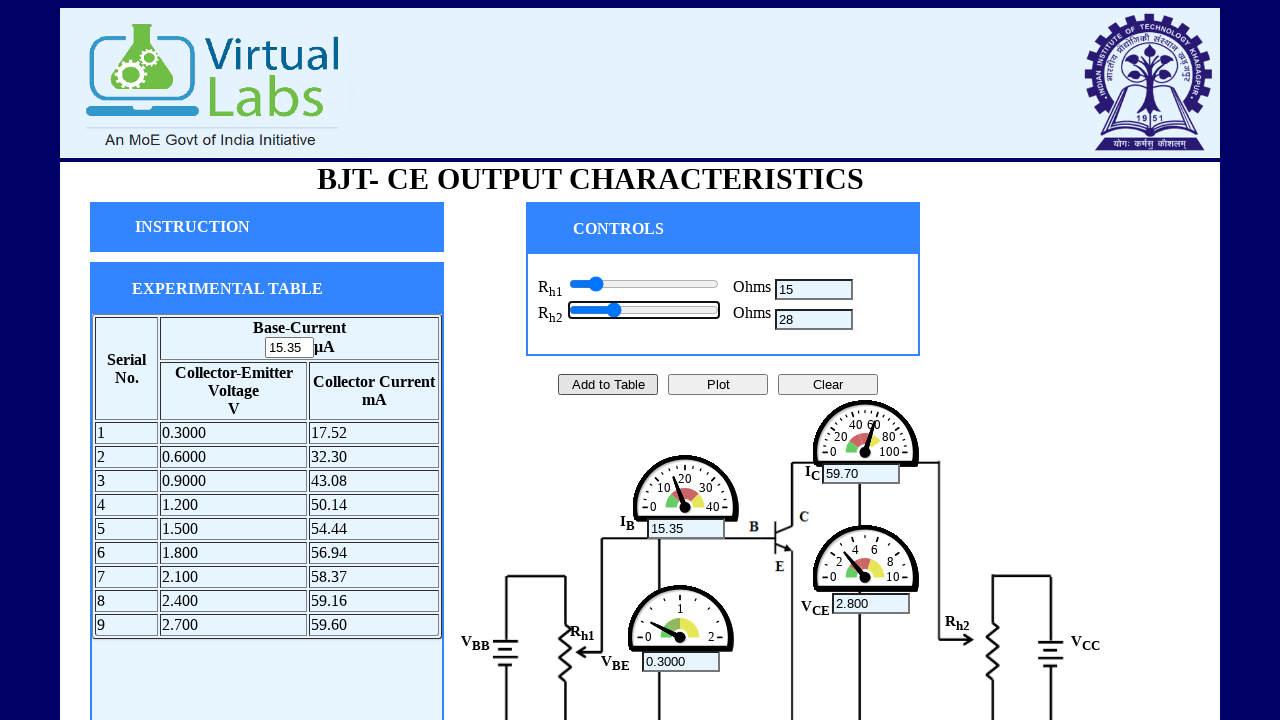

Moved collector slider right (reading 10) on xpath=//*[@id="collector_r"]
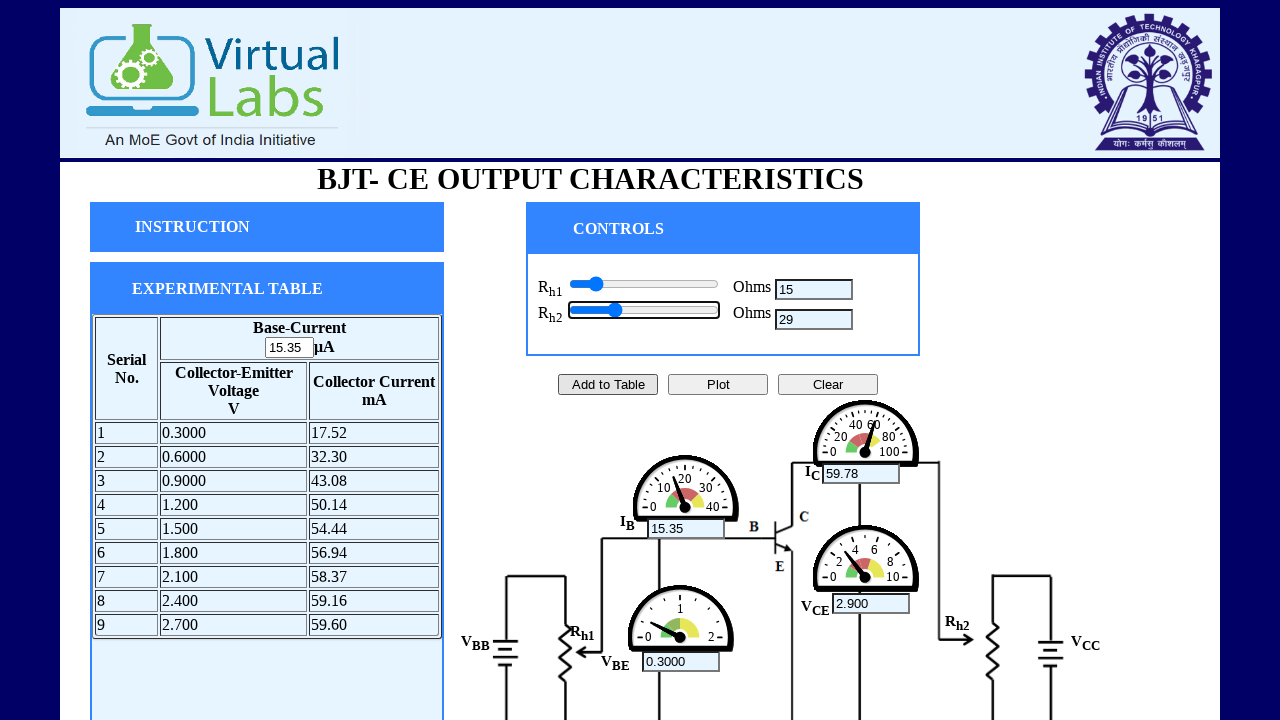

Moved collector slider right (reading 10) on xpath=//*[@id="collector_r"]
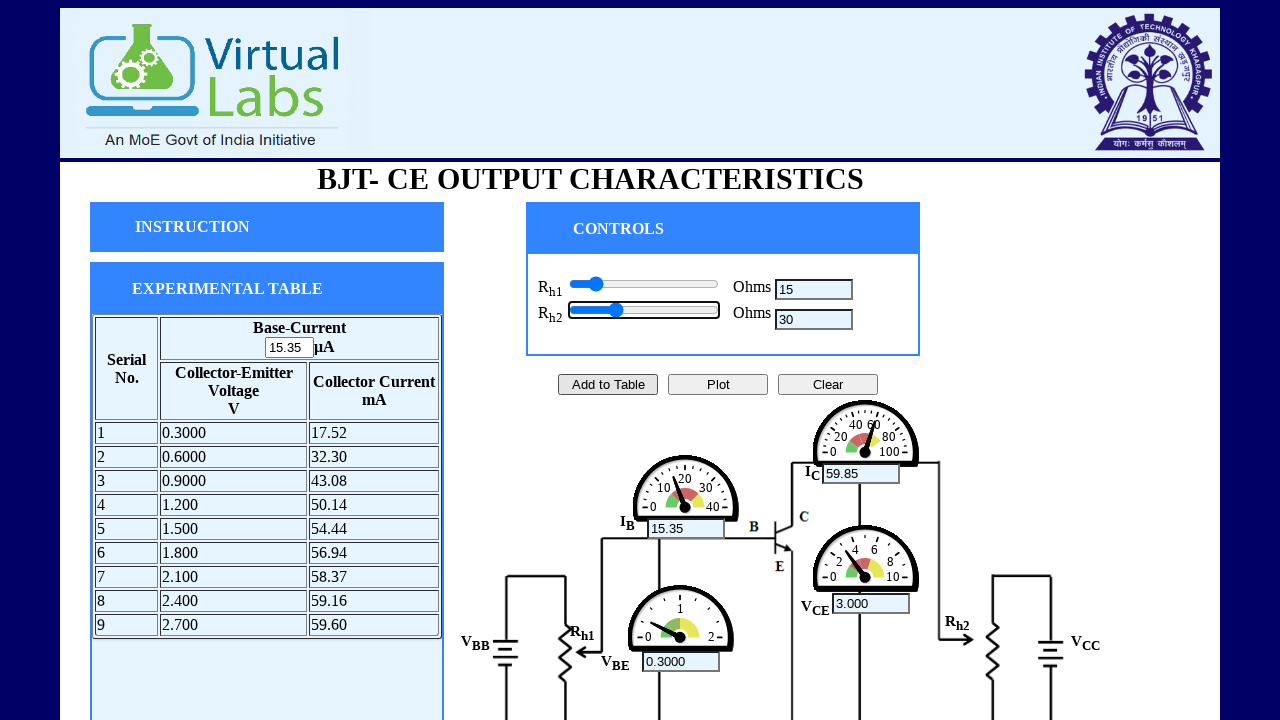

Added reading 10 with incremented collector value at (608, 384) on xpath=//*[@id="add"]
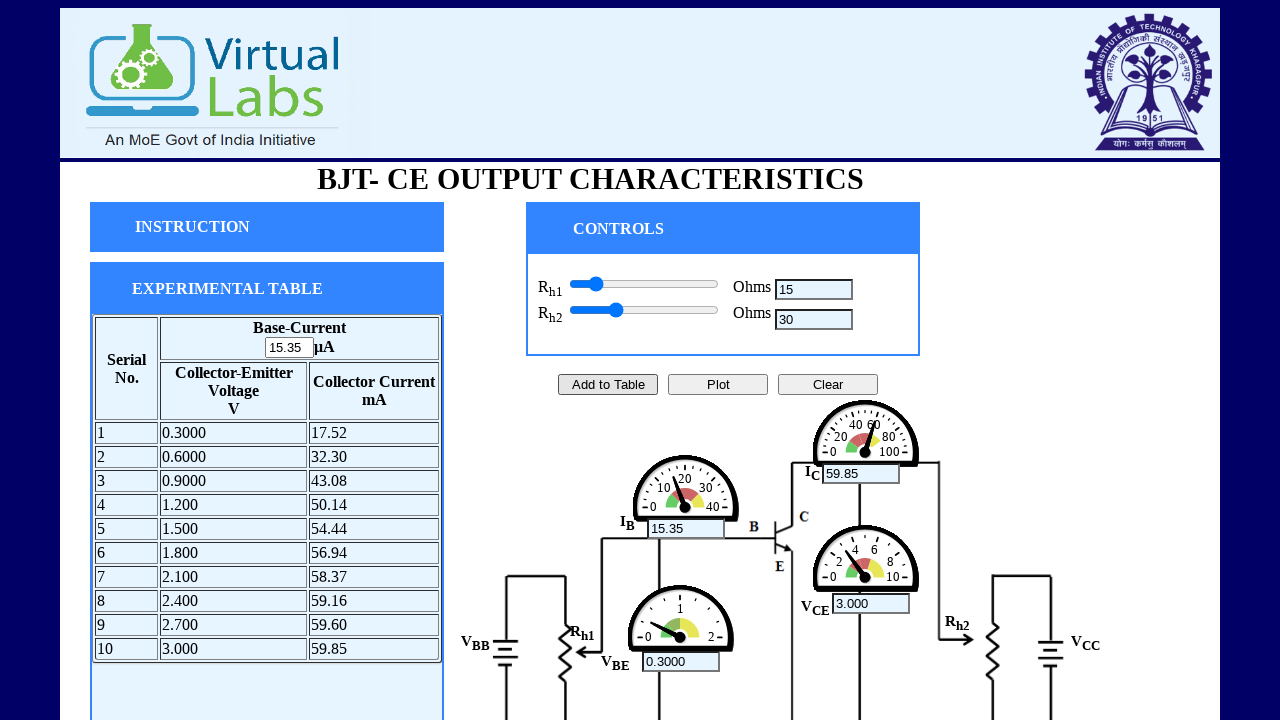

Moved collector slider right (reading 11) on xpath=//*[@id="collector_r"]
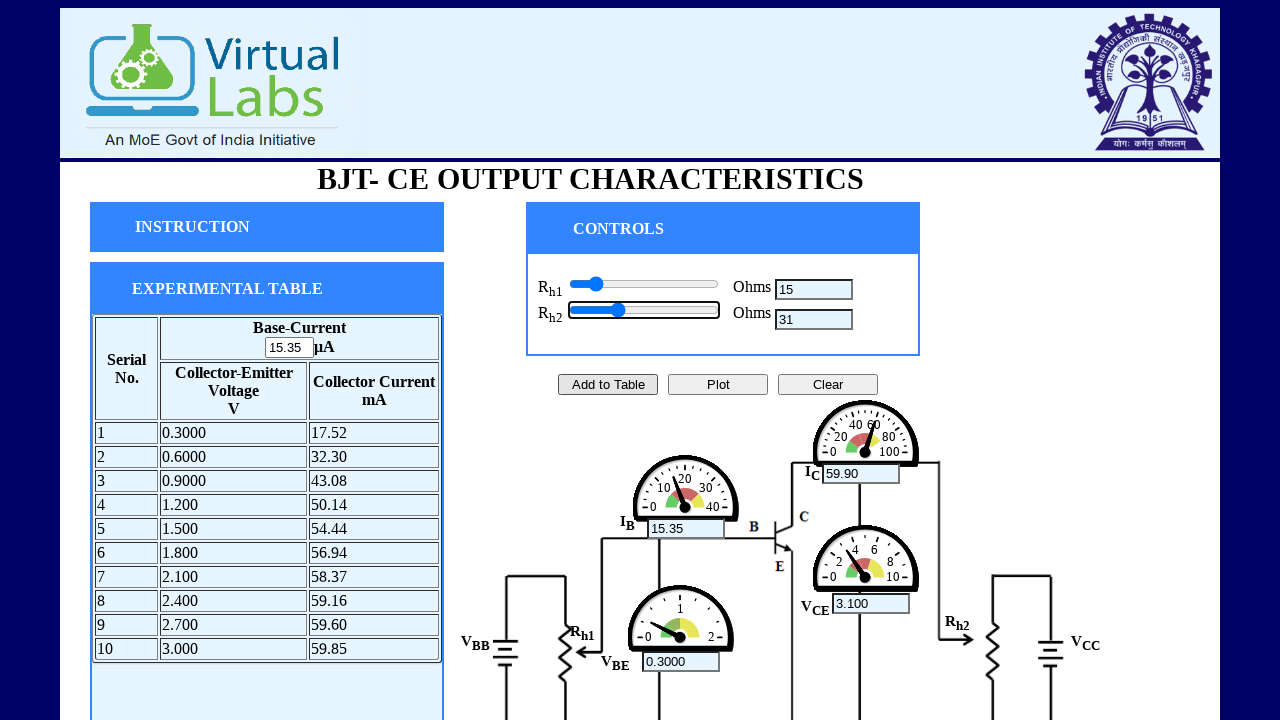

Moved collector slider right (reading 11) on xpath=//*[@id="collector_r"]
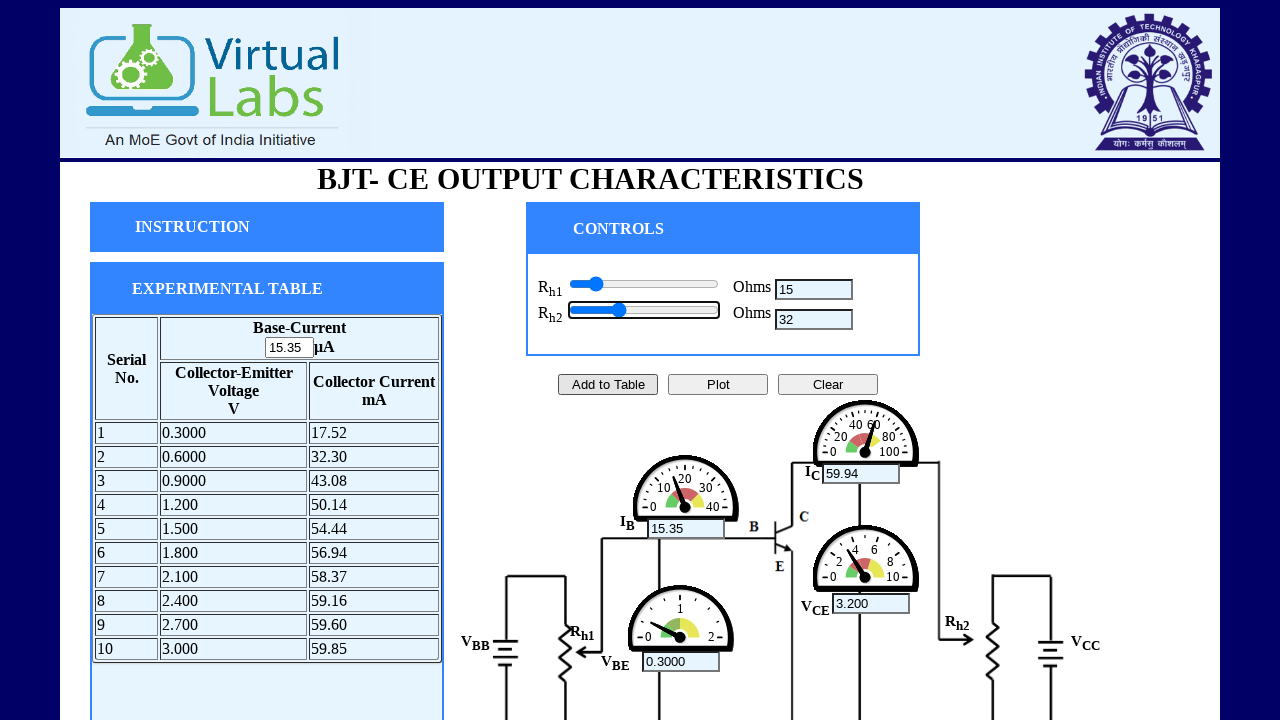

Moved collector slider right (reading 11) on xpath=//*[@id="collector_r"]
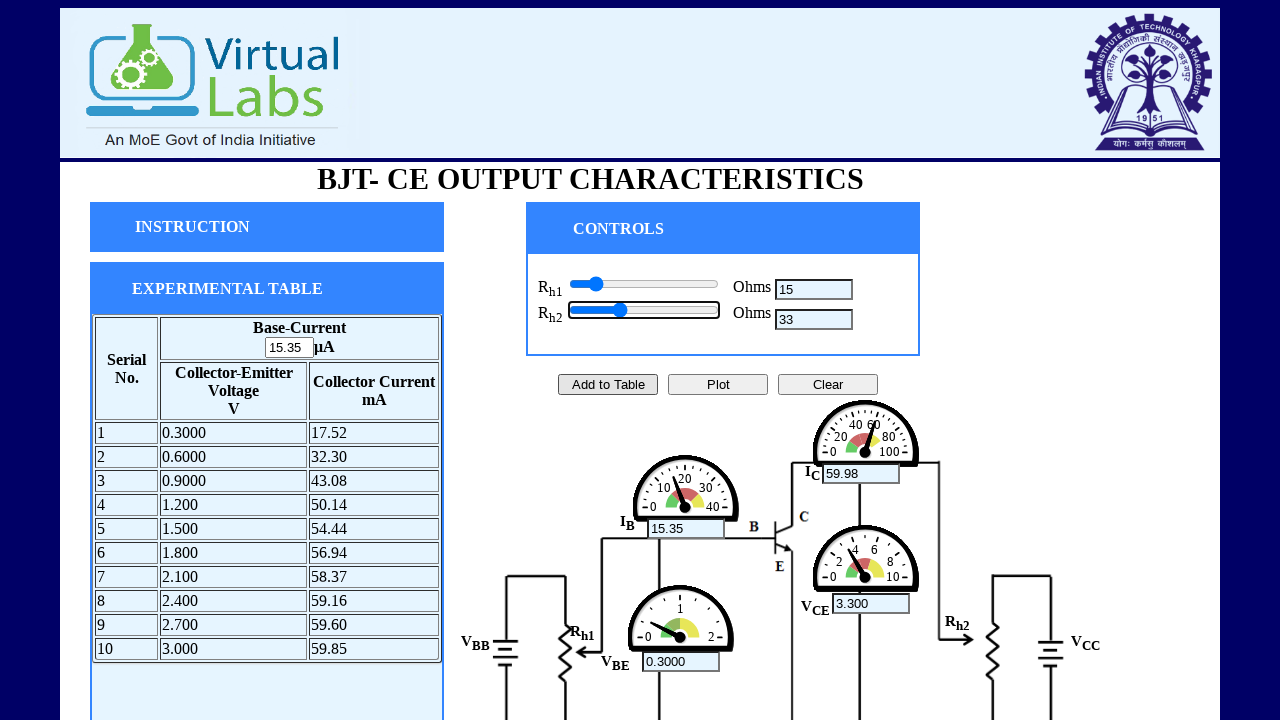

Added reading 11 with incremented collector value at (608, 384) on xpath=//*[@id="add"]
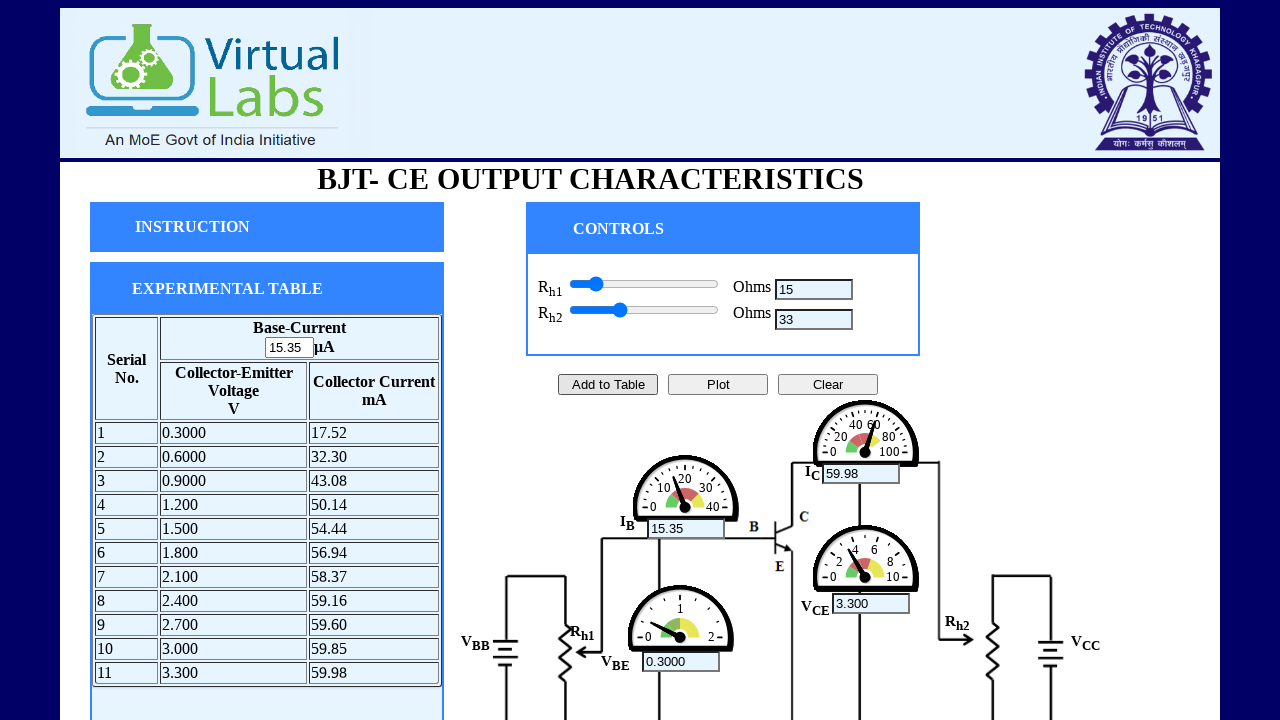

Clicked plot button to generate BJT output characteristics graph at (718, 384) on xpath=//*[@id="plt"]
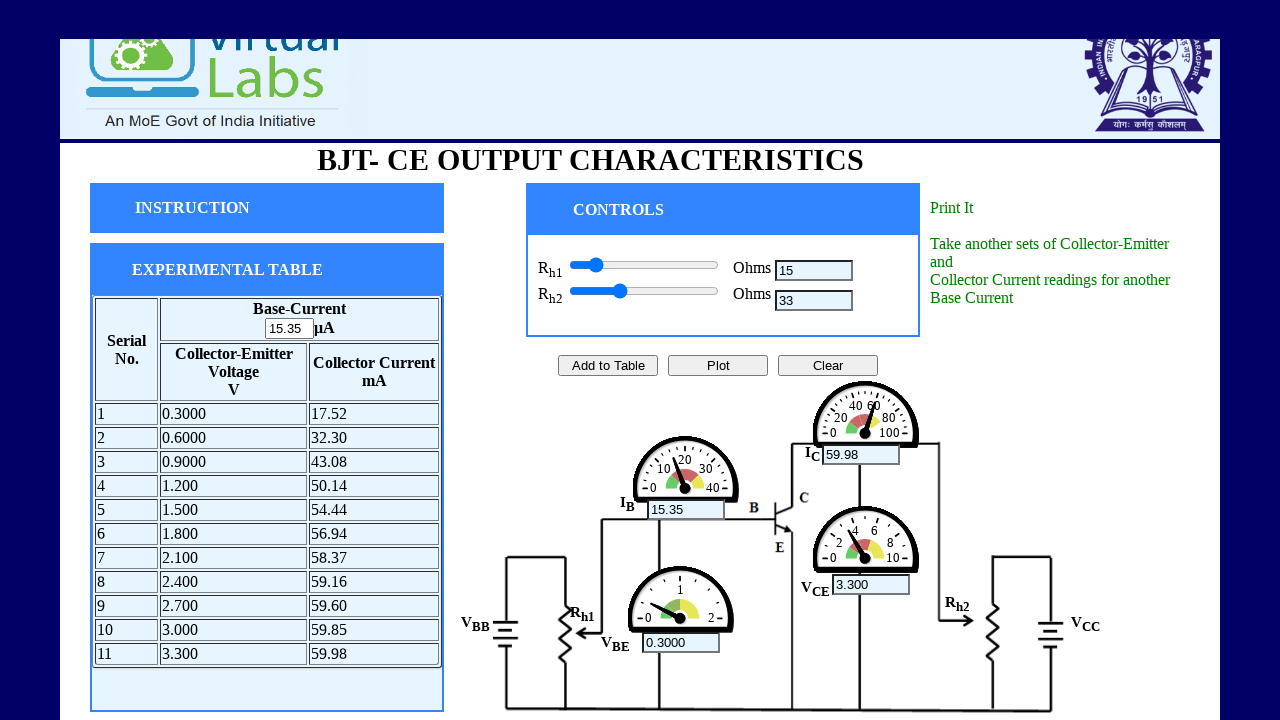

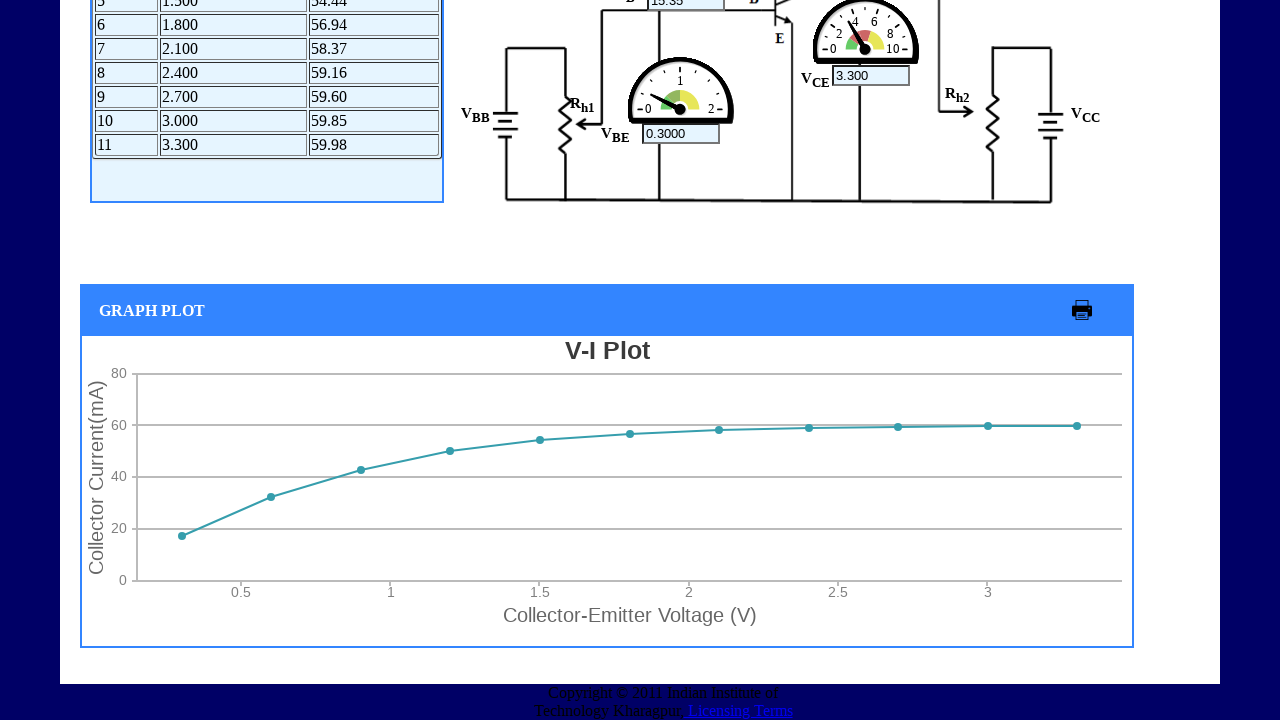